Plays a Pikachu matching game by entering a player name, starting the game, and systematically clicking matching pairs of tiles until winning the game.

Starting URL: https://material.playwrightvn.com/games/002-pikachu.html

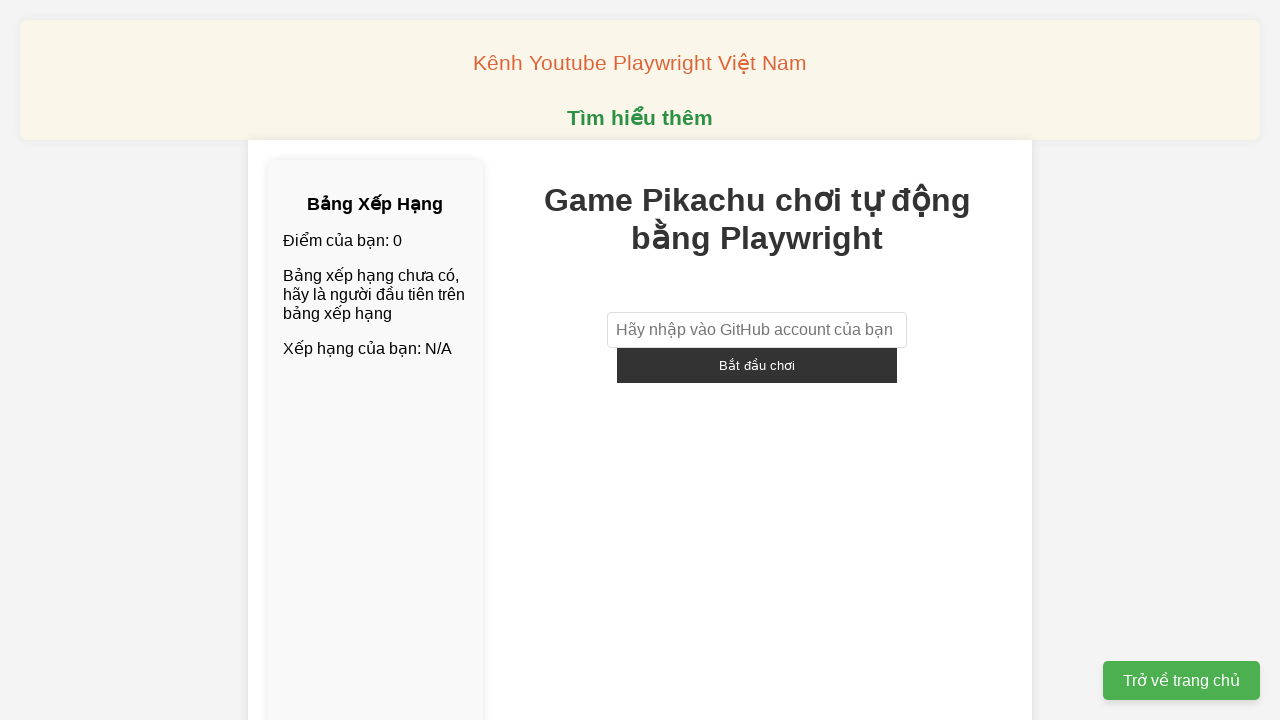

Filled player name field with 'player_test_7842' on //input[@id='playerName']
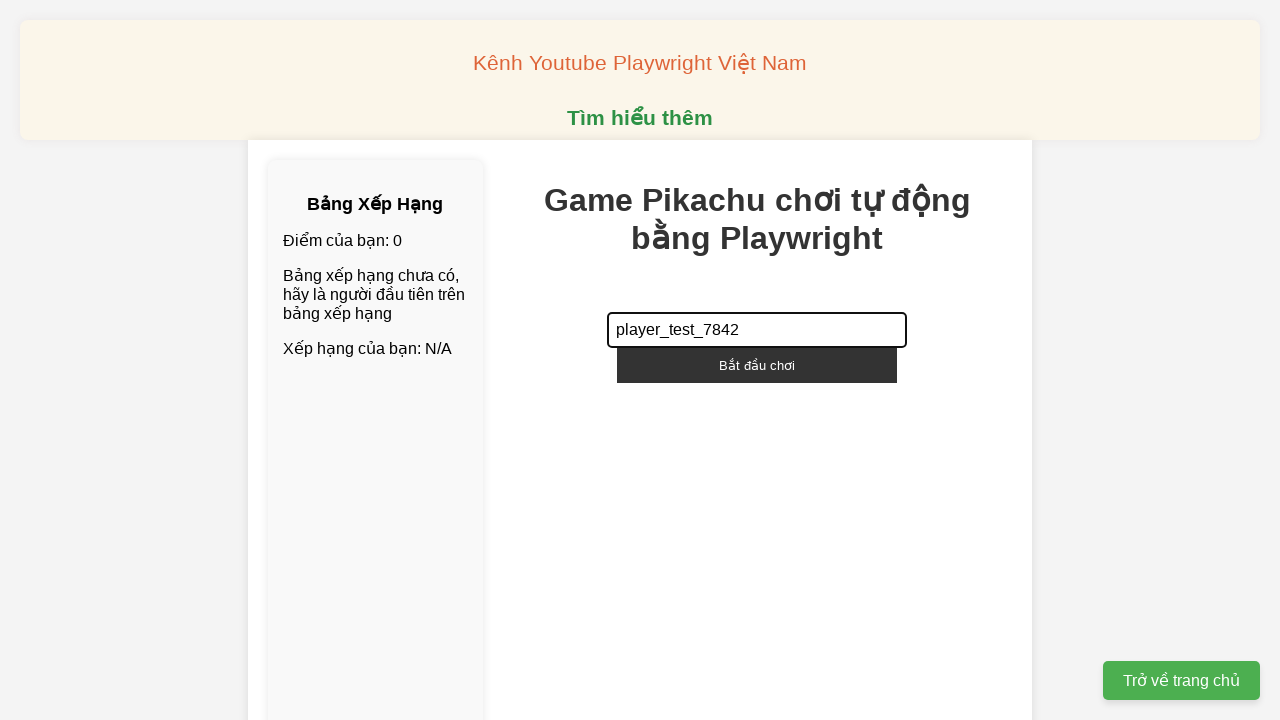

Clicked start game button at (757, 365) on xpath=//button[@onclick='startGame()']
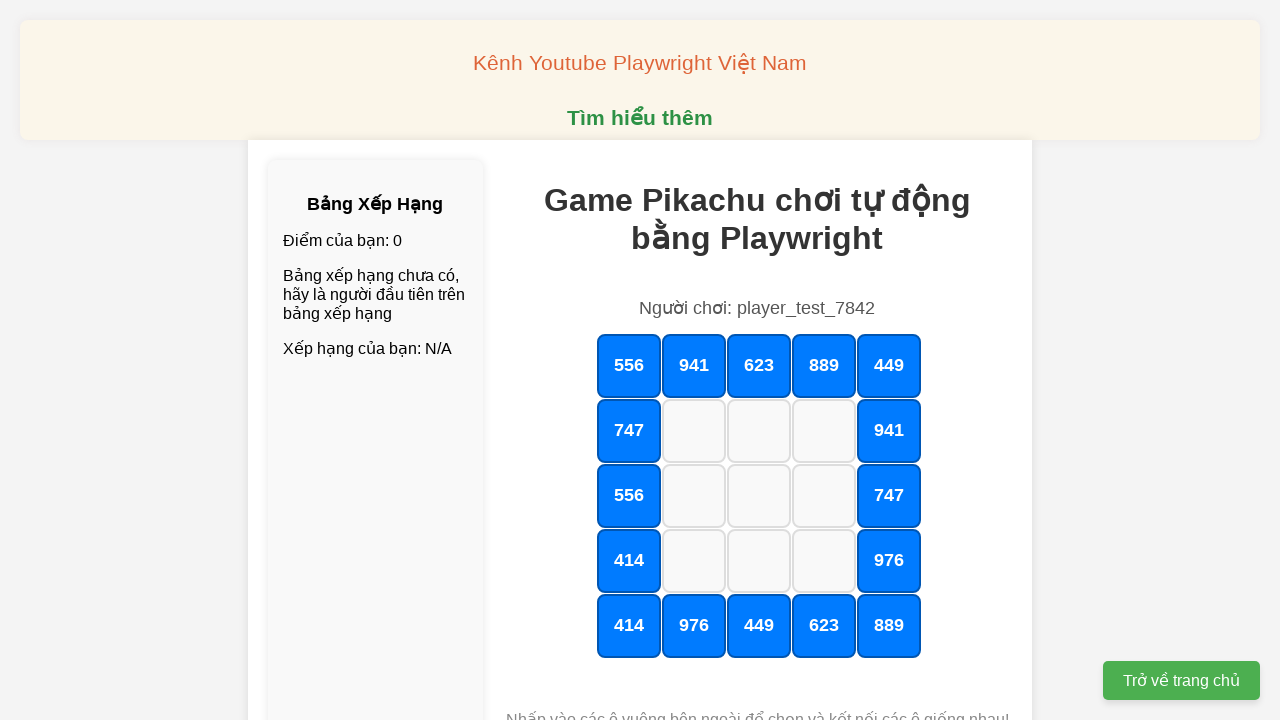

Retrieved Pikachu tile count: 16 tiles
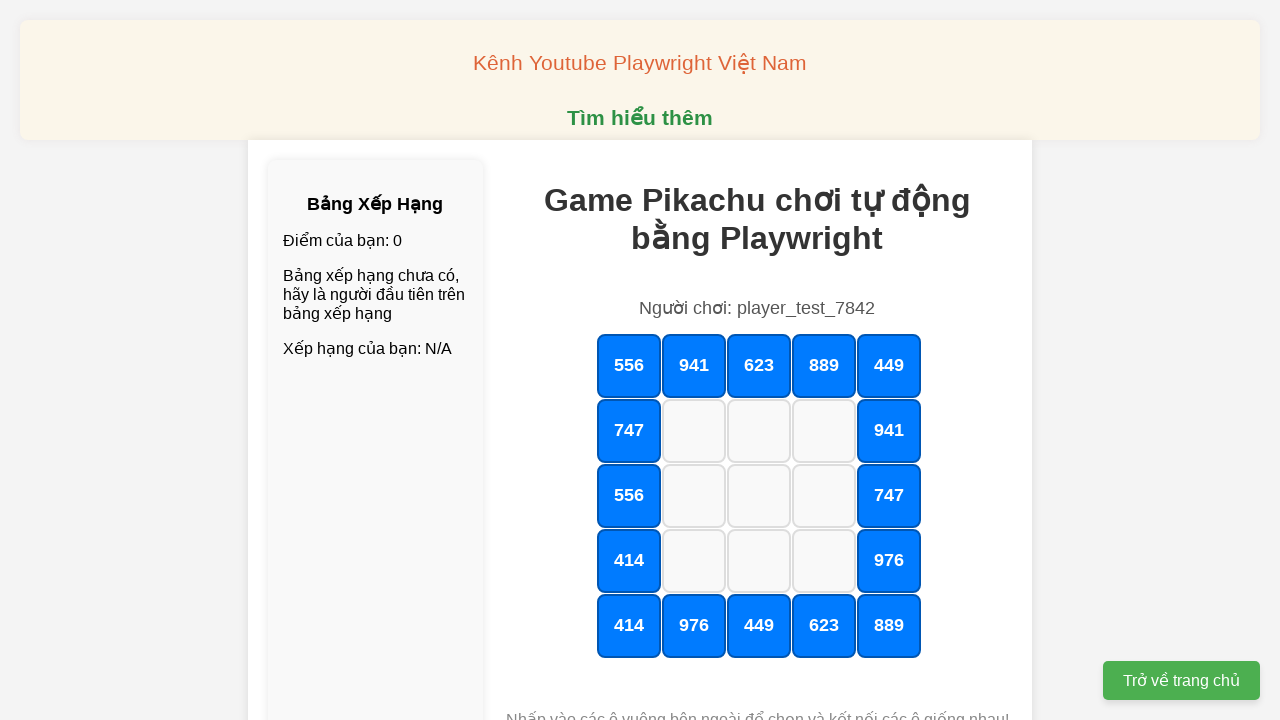

Set up dialog handler for win message
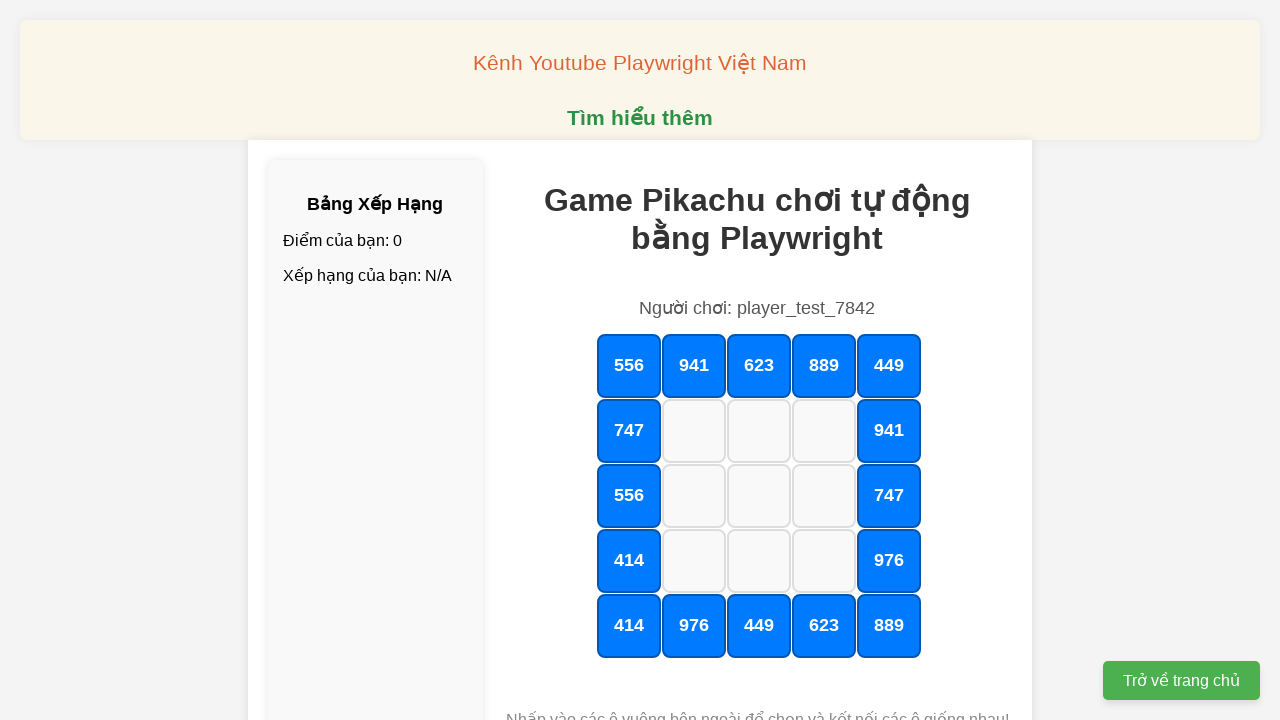

Located first available tile with text: 556
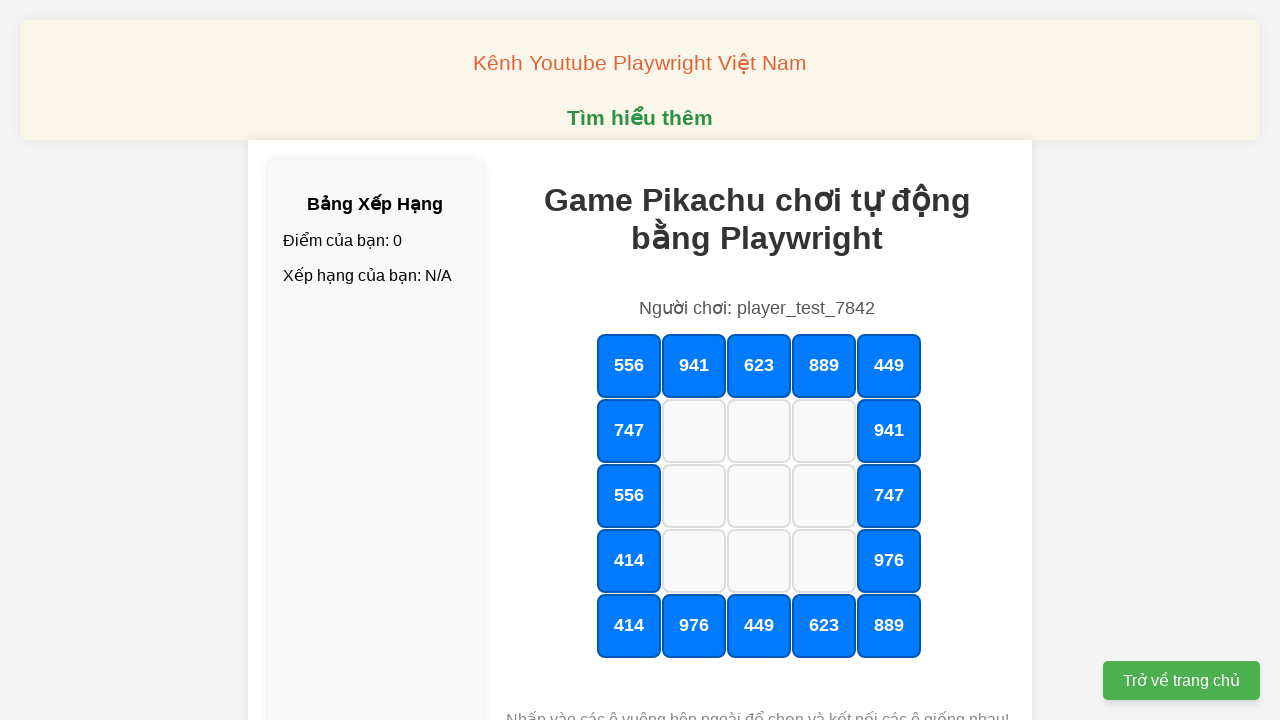

Clicked first tile with Pikachu '556' at (629, 366) on xpath=//div[@id='grid']//div[@class='outer'] >> nth=0
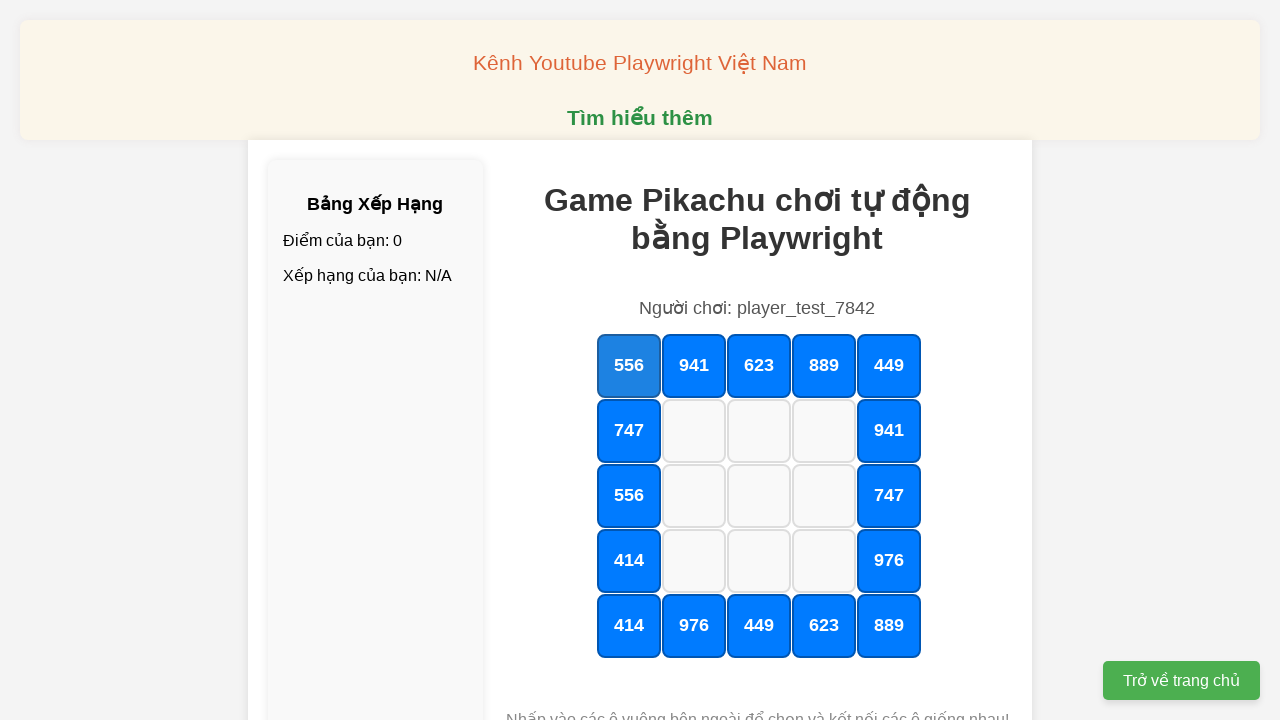

Clicked matching tile with Pikachu '556' at (629, 496) on //div[@id='grid']//div[@class='outer' and text()='556']
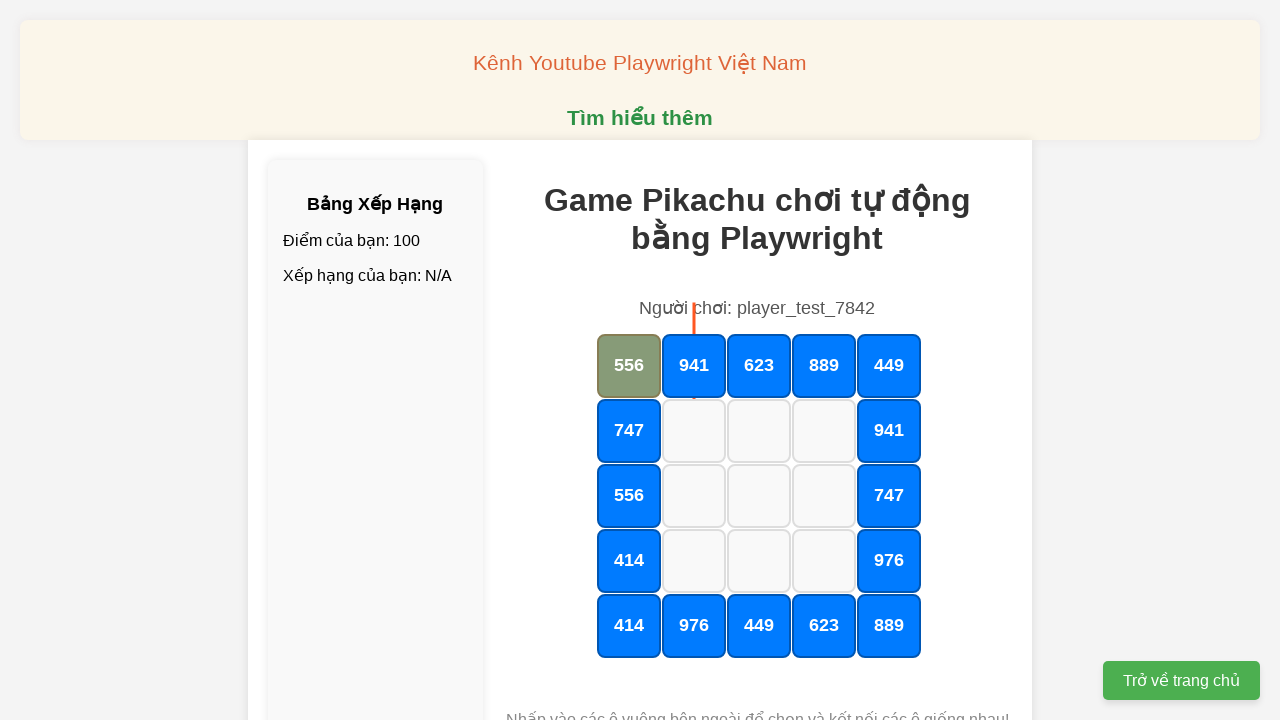

Waited 1 second for animation to complete
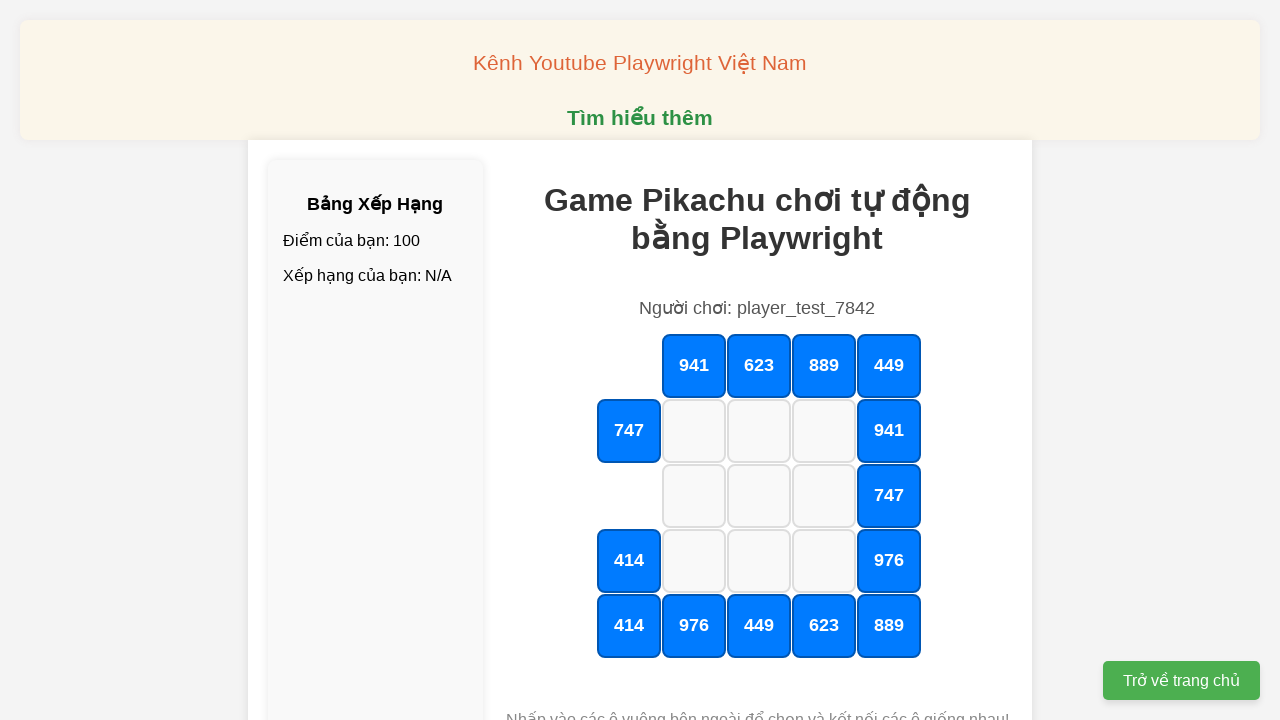

Located first available tile with text: 941
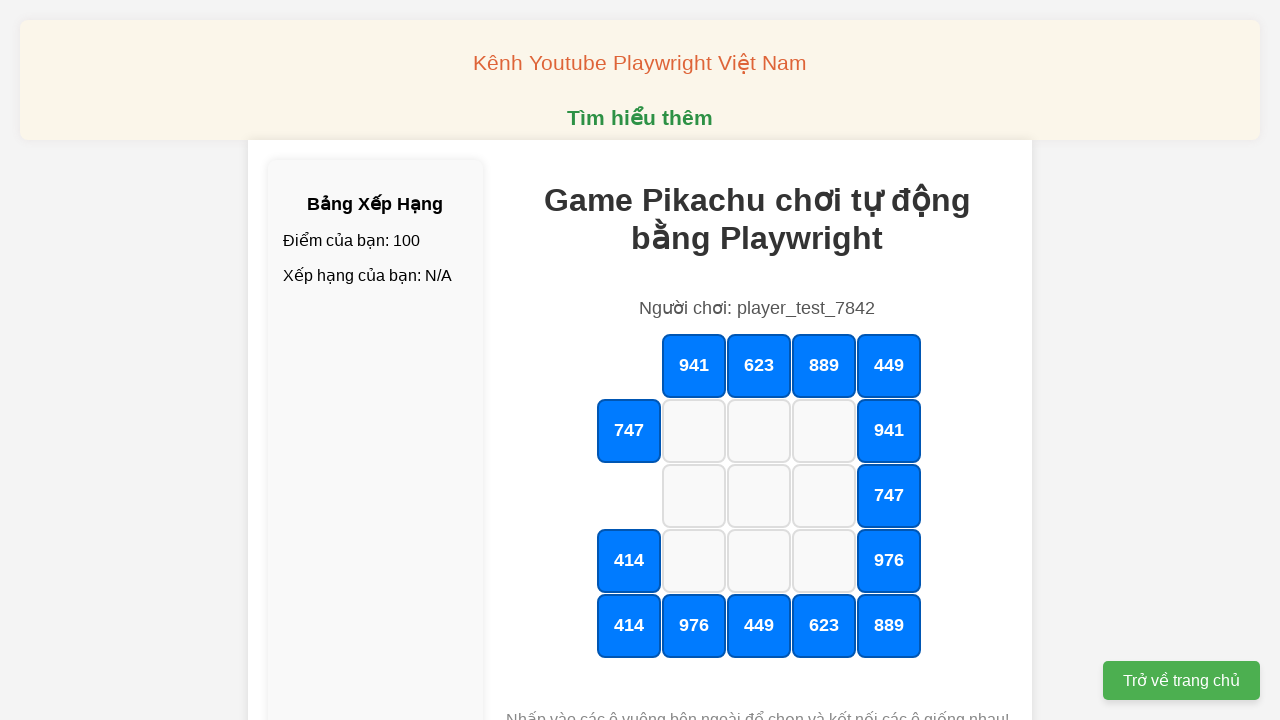

Clicked first tile with Pikachu '941' at (694, 366) on xpath=//div[@id='grid']//div[@class='outer'] >> nth=0
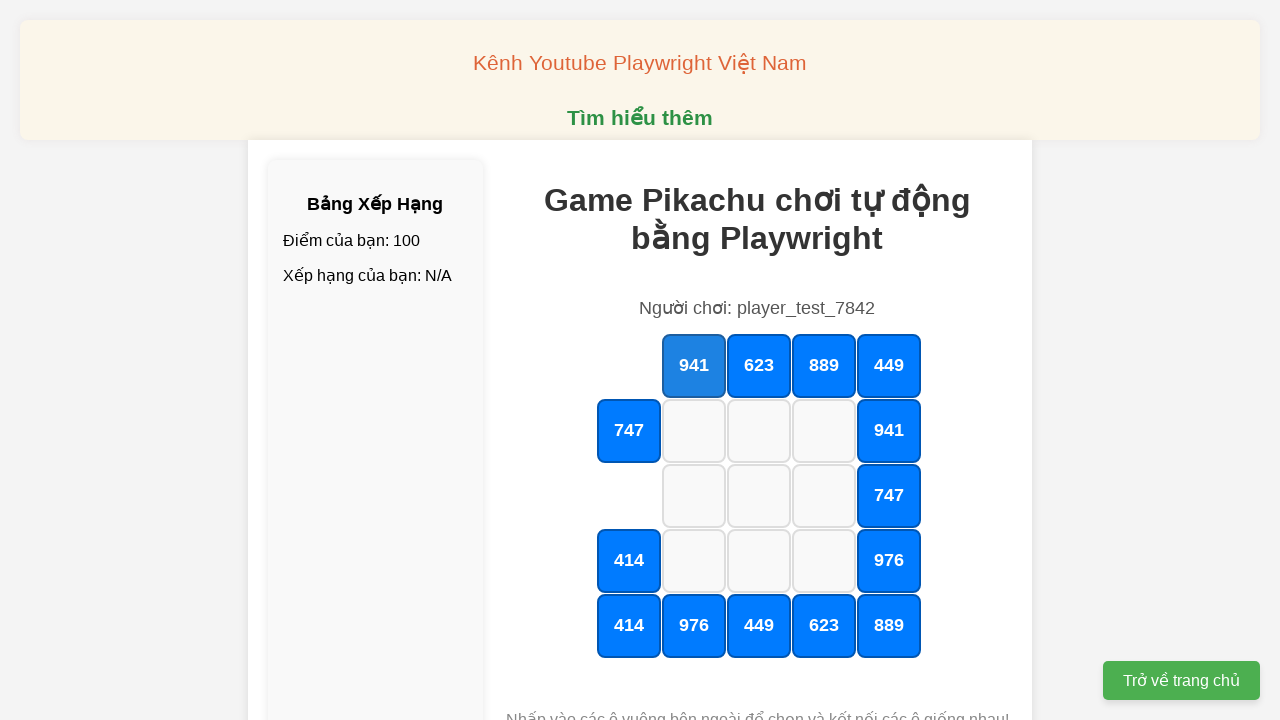

Clicked matching tile with Pikachu '941' at (889, 431) on //div[@id='grid']//div[@class='outer' and text()='941']
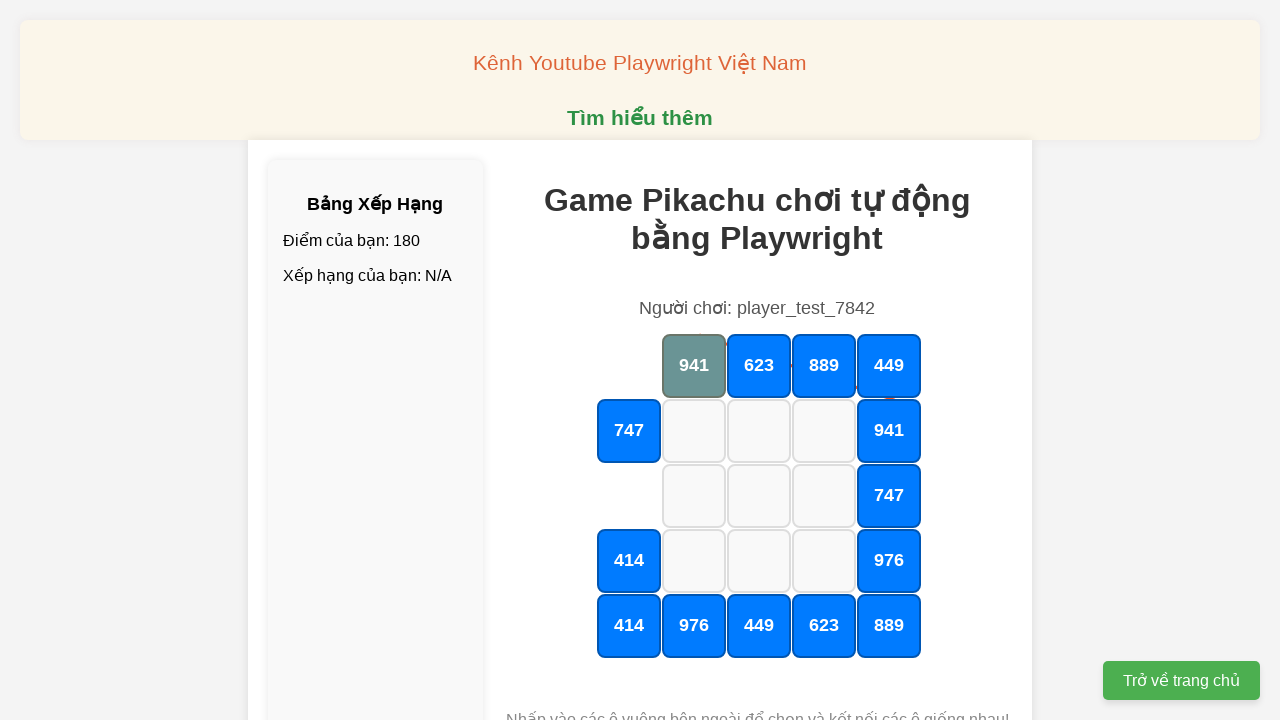

Waited 1 second for animation to complete
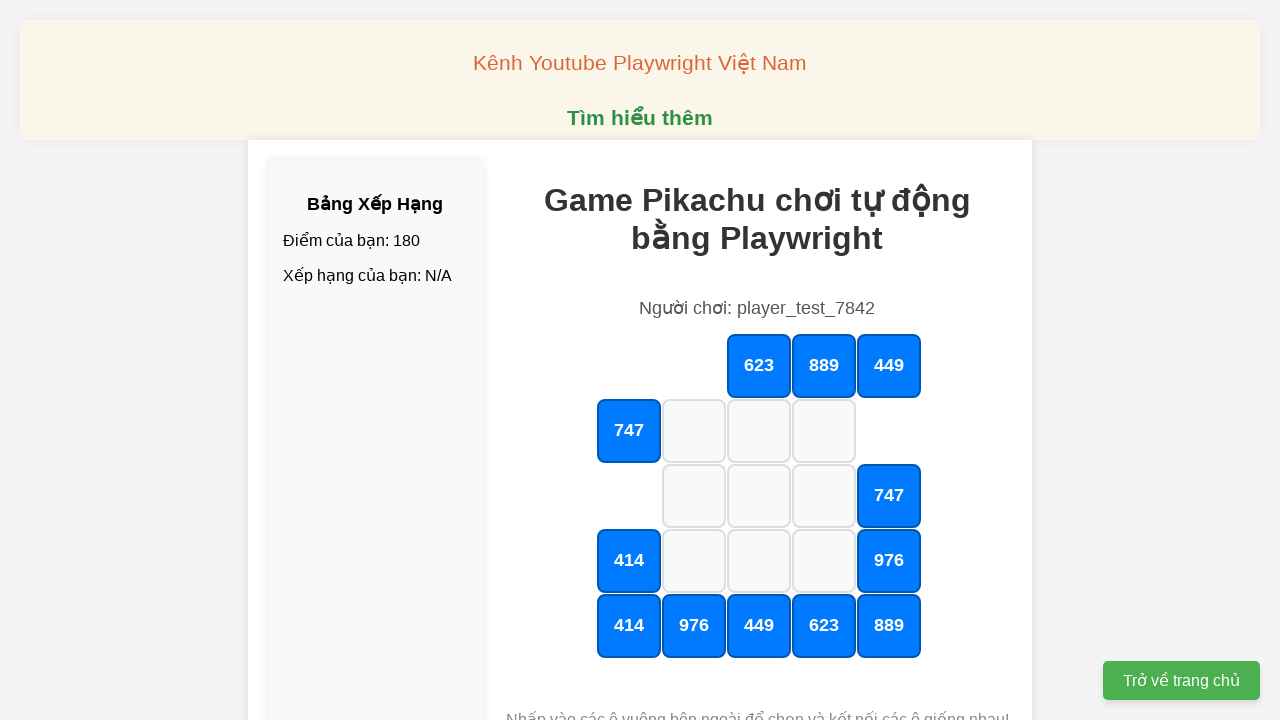

Located first available tile with text: 623
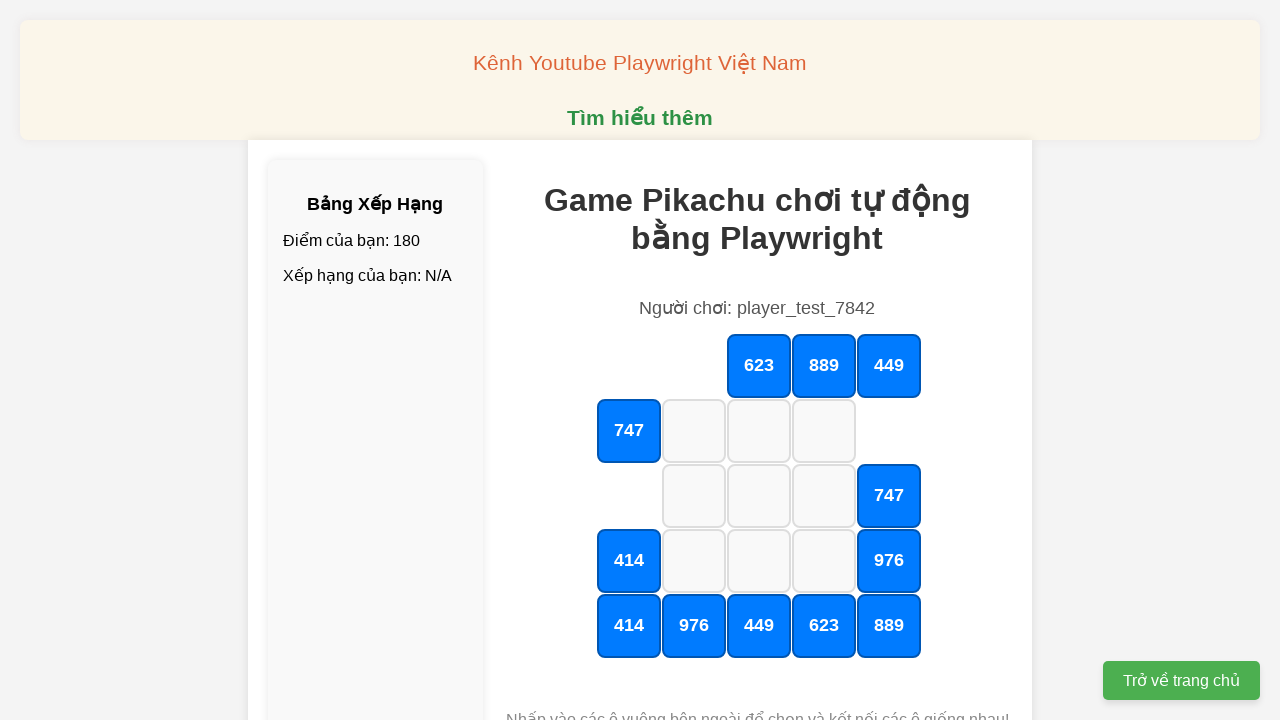

Clicked first tile with Pikachu '623' at (759, 366) on xpath=//div[@id='grid']//div[@class='outer'] >> nth=0
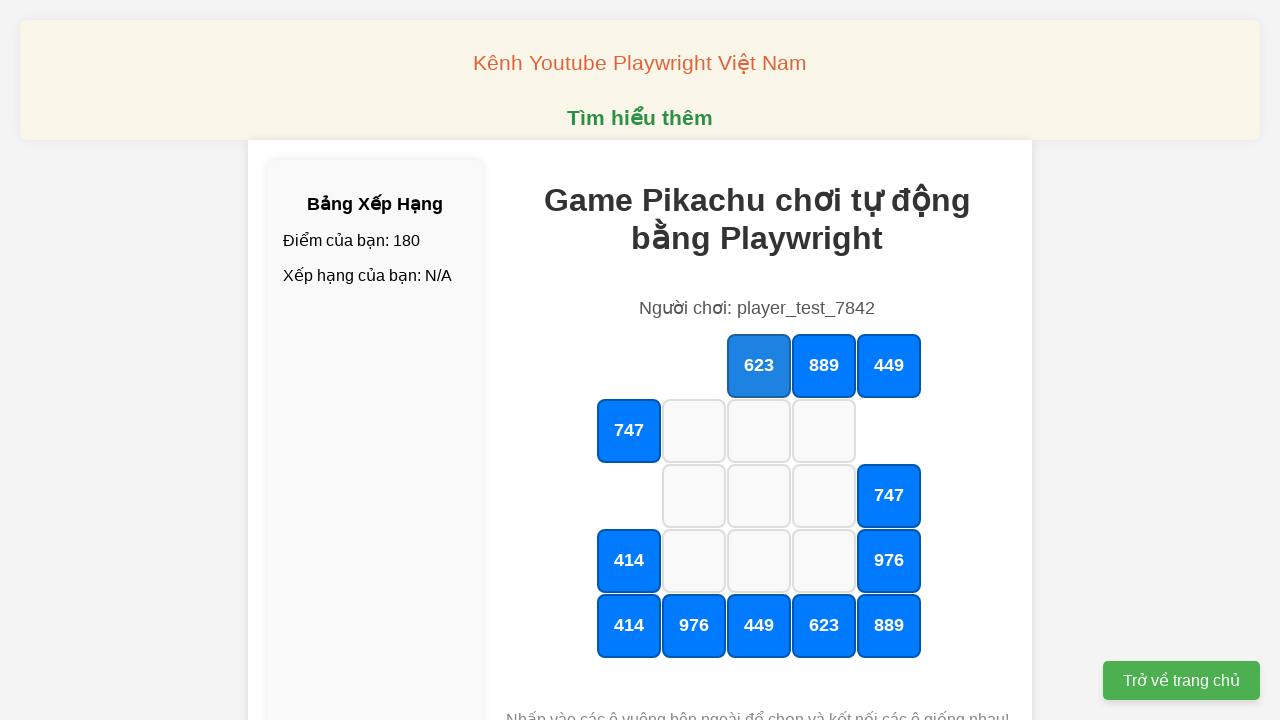

Clicked matching tile with Pikachu '623' at (824, 626) on //div[@id='grid']//div[@class='outer' and text()='623']
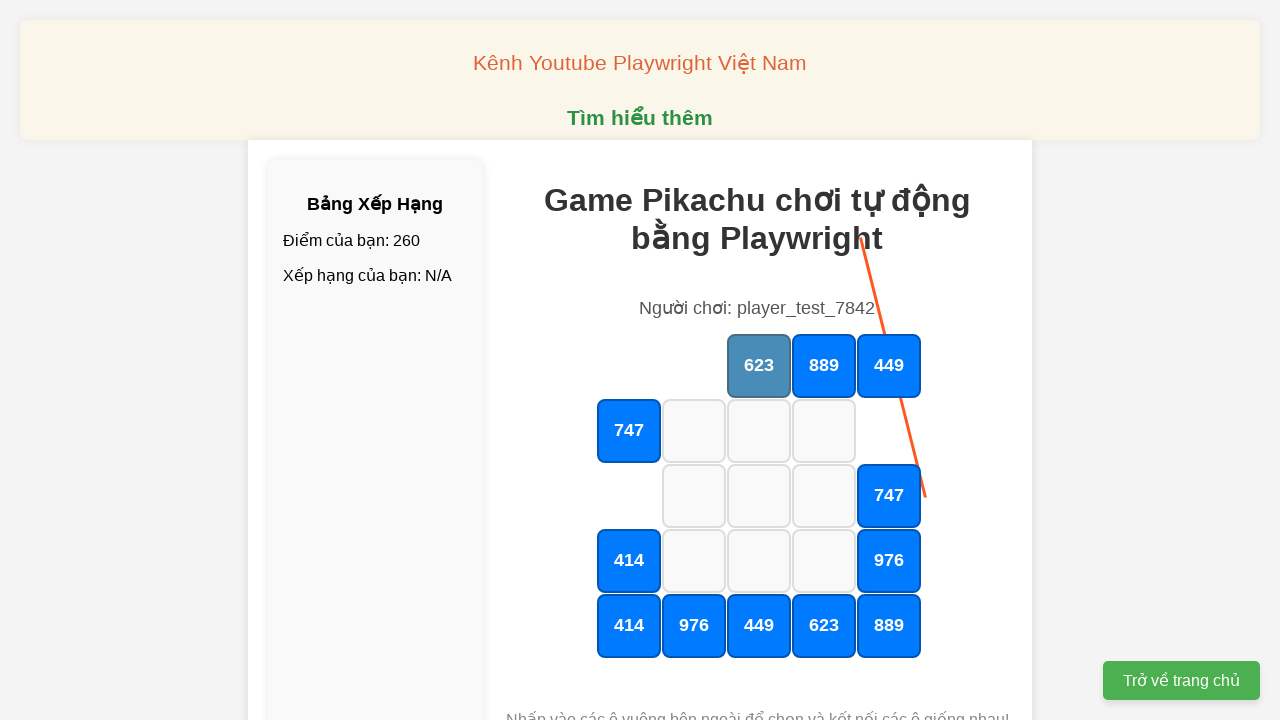

Waited 1 second for animation to complete
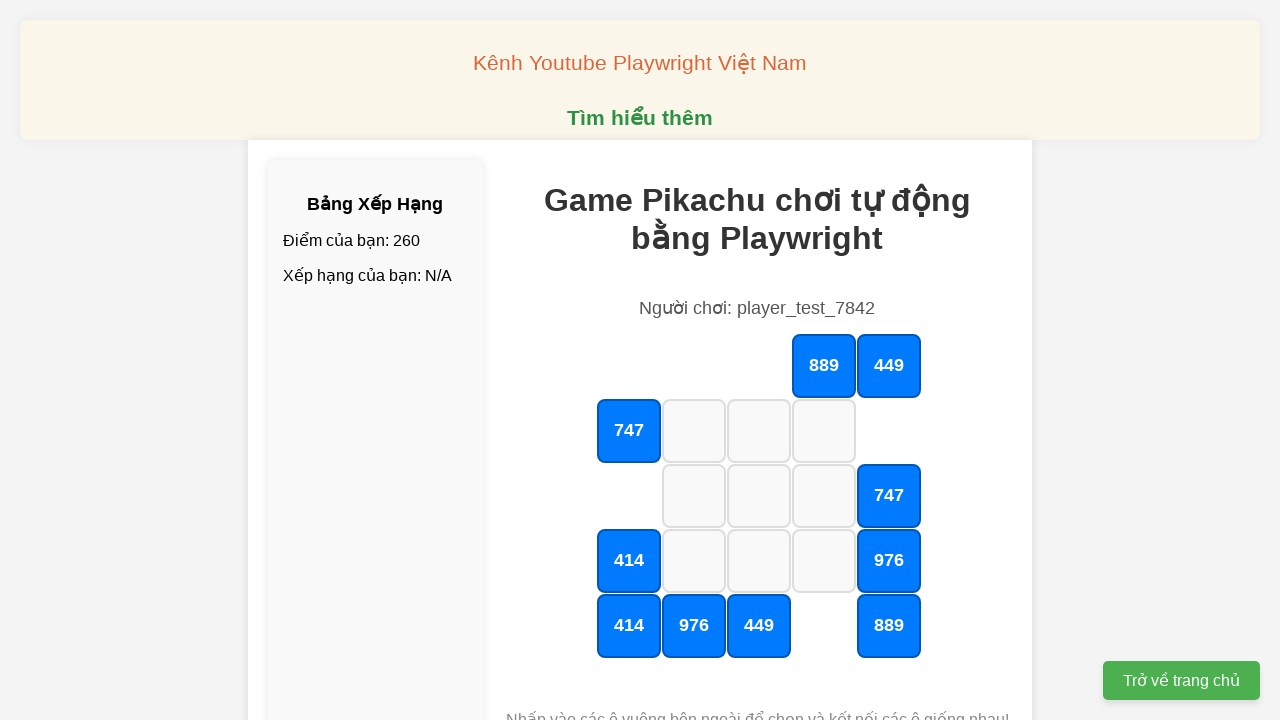

Located first available tile with text: 889
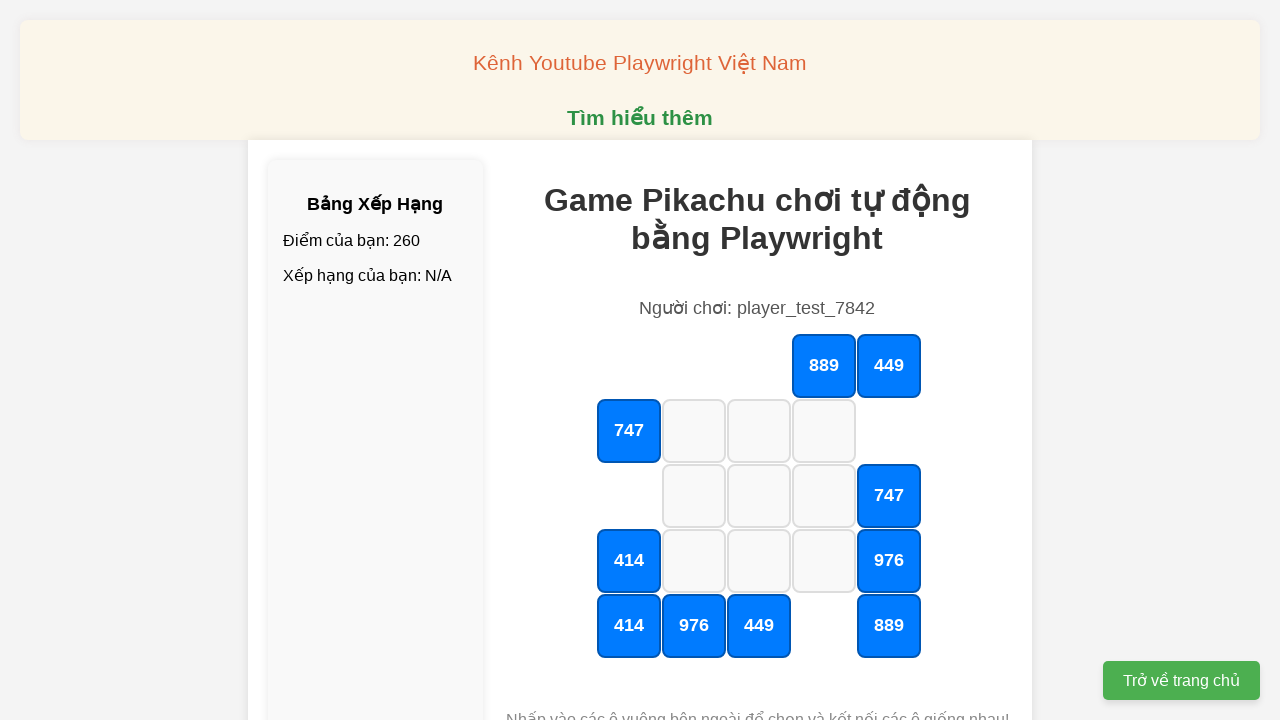

Clicked first tile with Pikachu '889' at (824, 366) on xpath=//div[@id='grid']//div[@class='outer'] >> nth=0
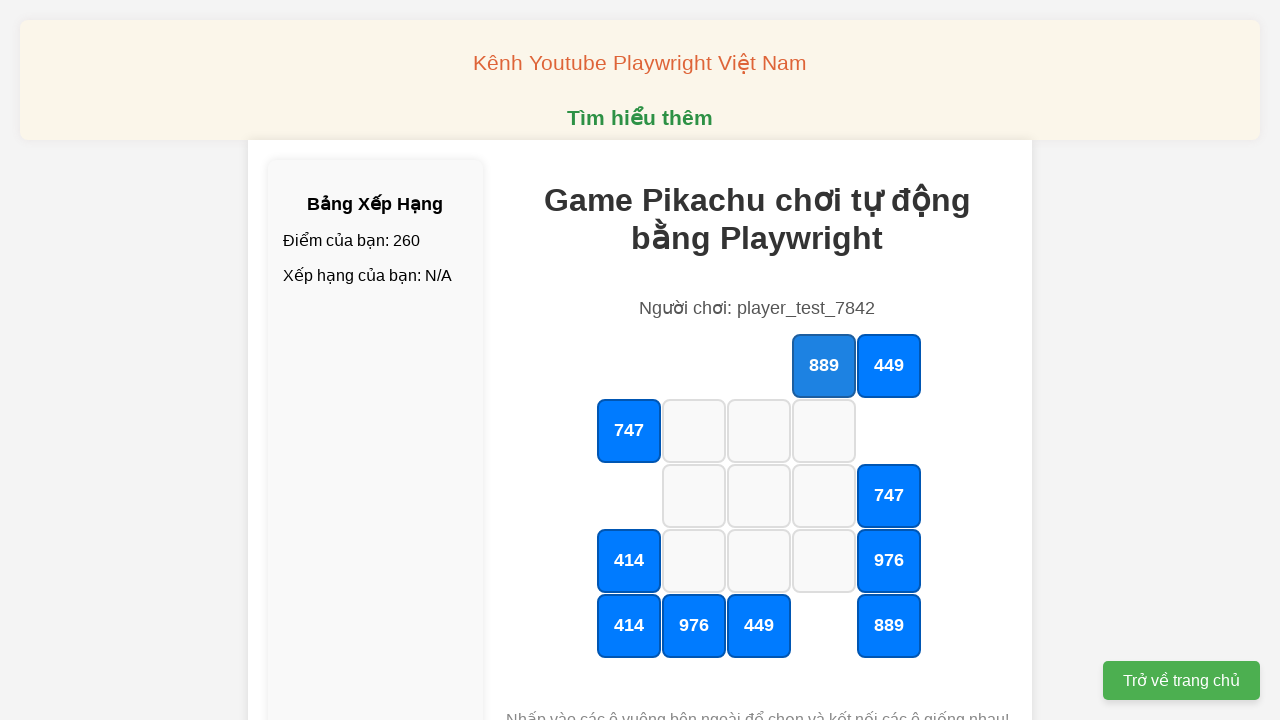

Clicked matching tile with Pikachu '889' at (889, 626) on //div[@id='grid']//div[@class='outer' and text()='889']
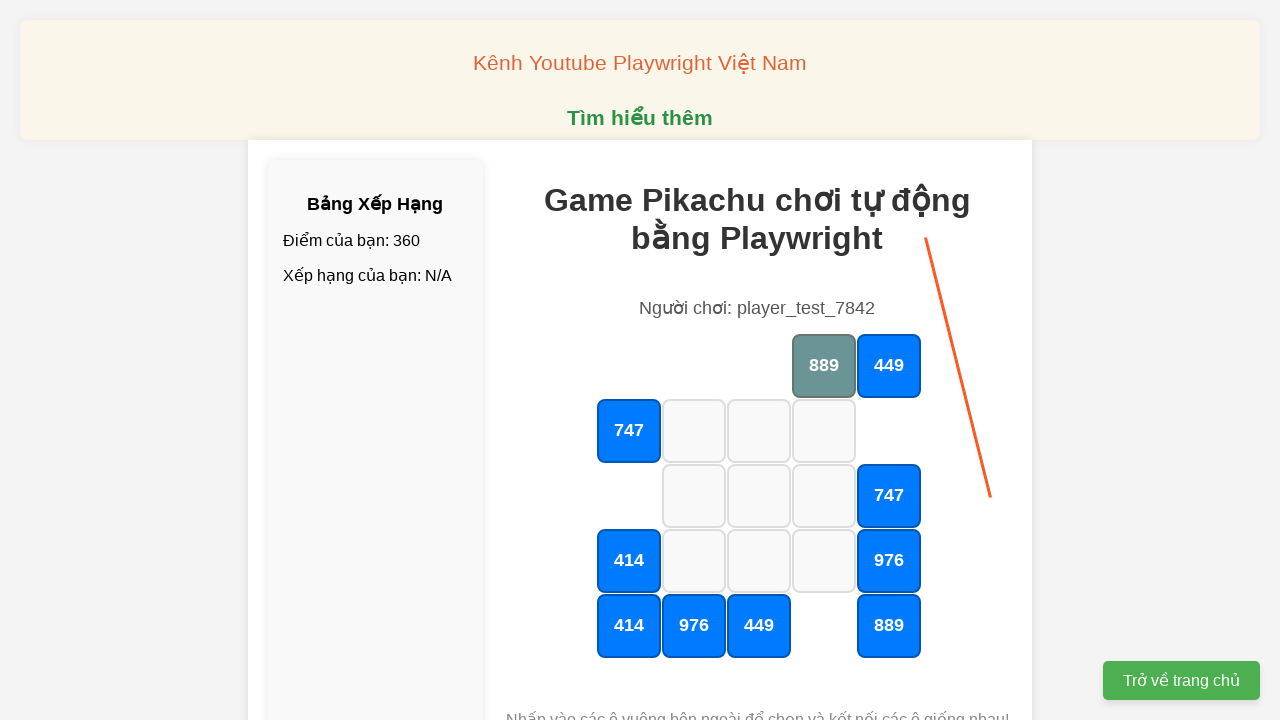

Waited 1 second for animation to complete
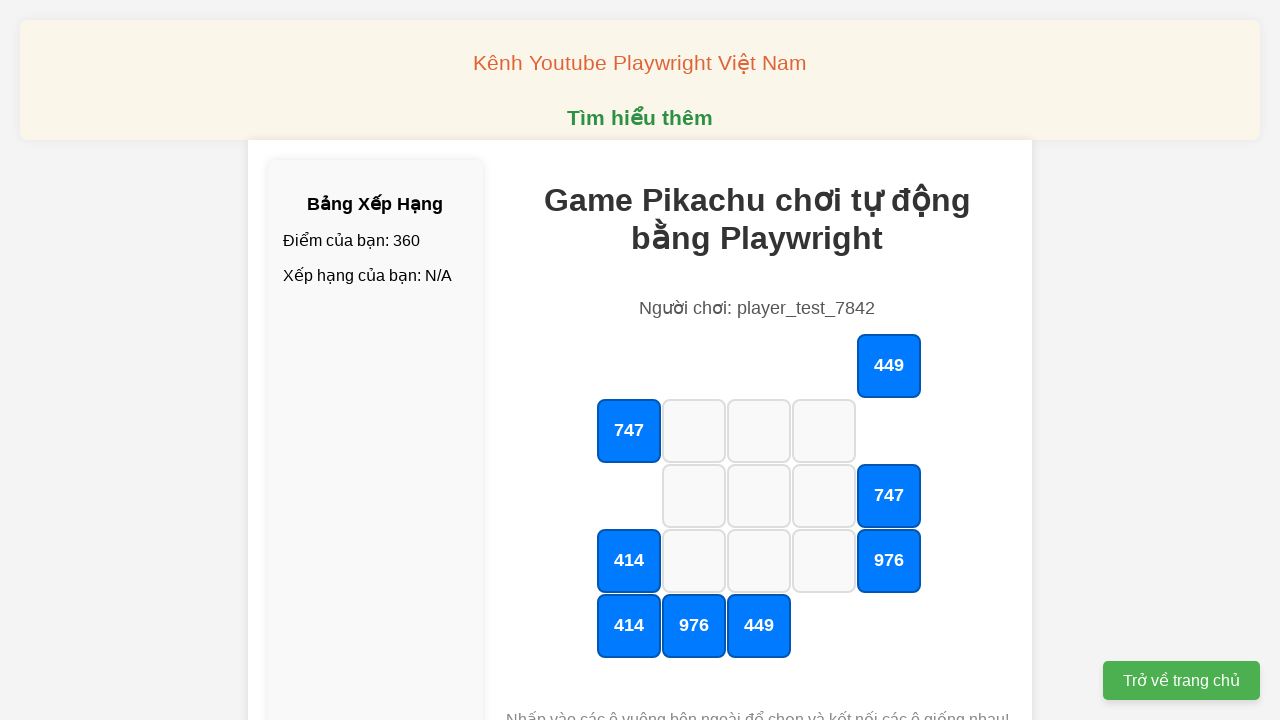

Located first available tile with text: 449
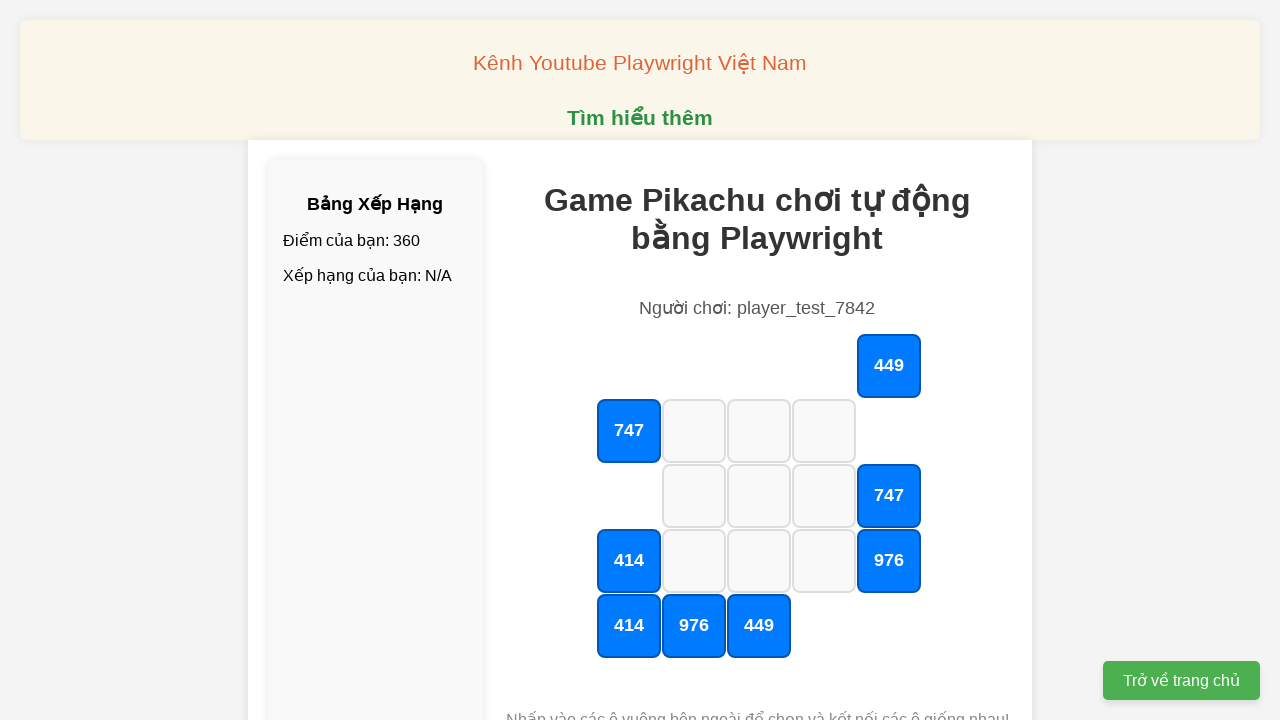

Clicked first tile with Pikachu '449' at (889, 366) on xpath=//div[@id='grid']//div[@class='outer'] >> nth=0
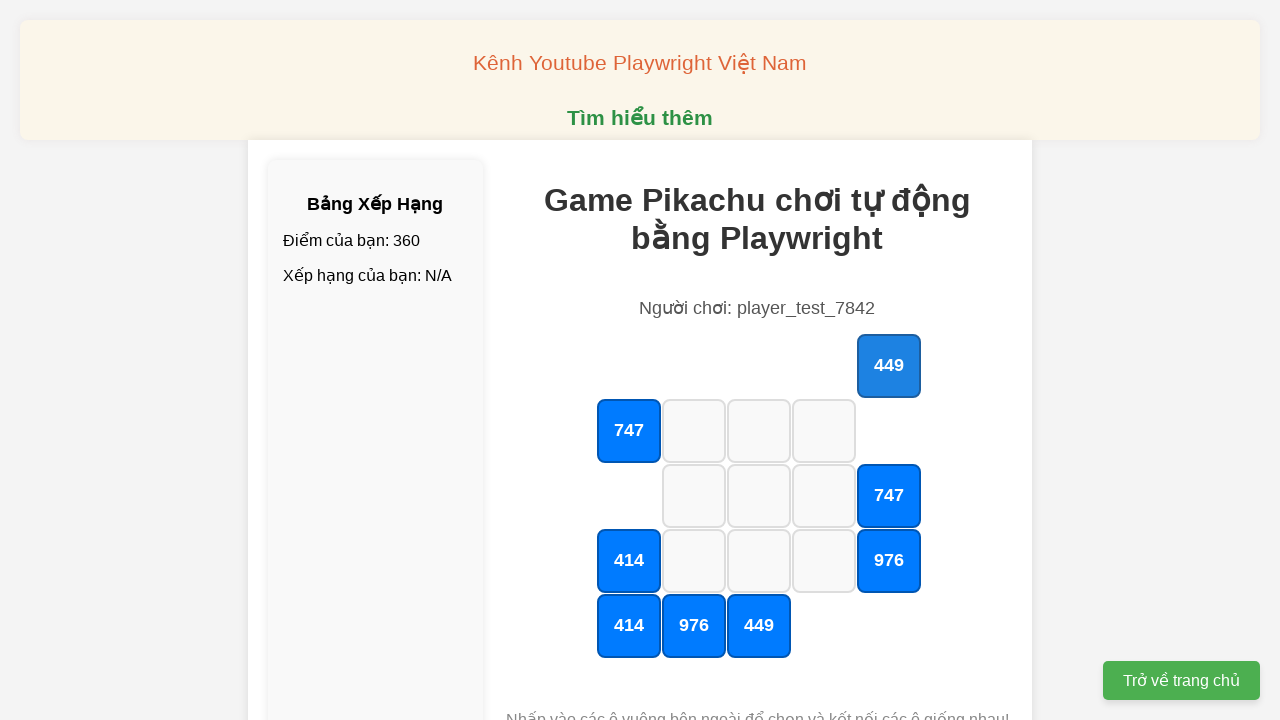

Clicked matching tile with Pikachu '449' at (759, 626) on //div[@id='grid']//div[@class='outer' and text()='449']
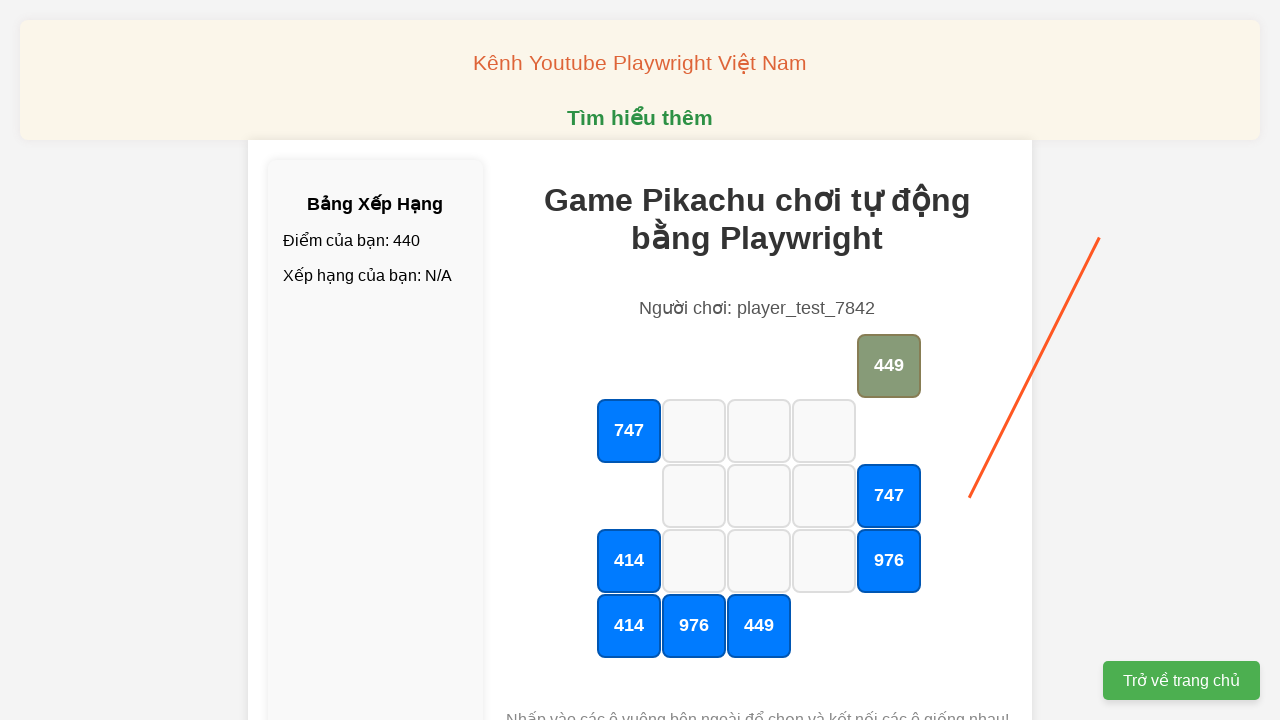

Waited 1 second for animation to complete
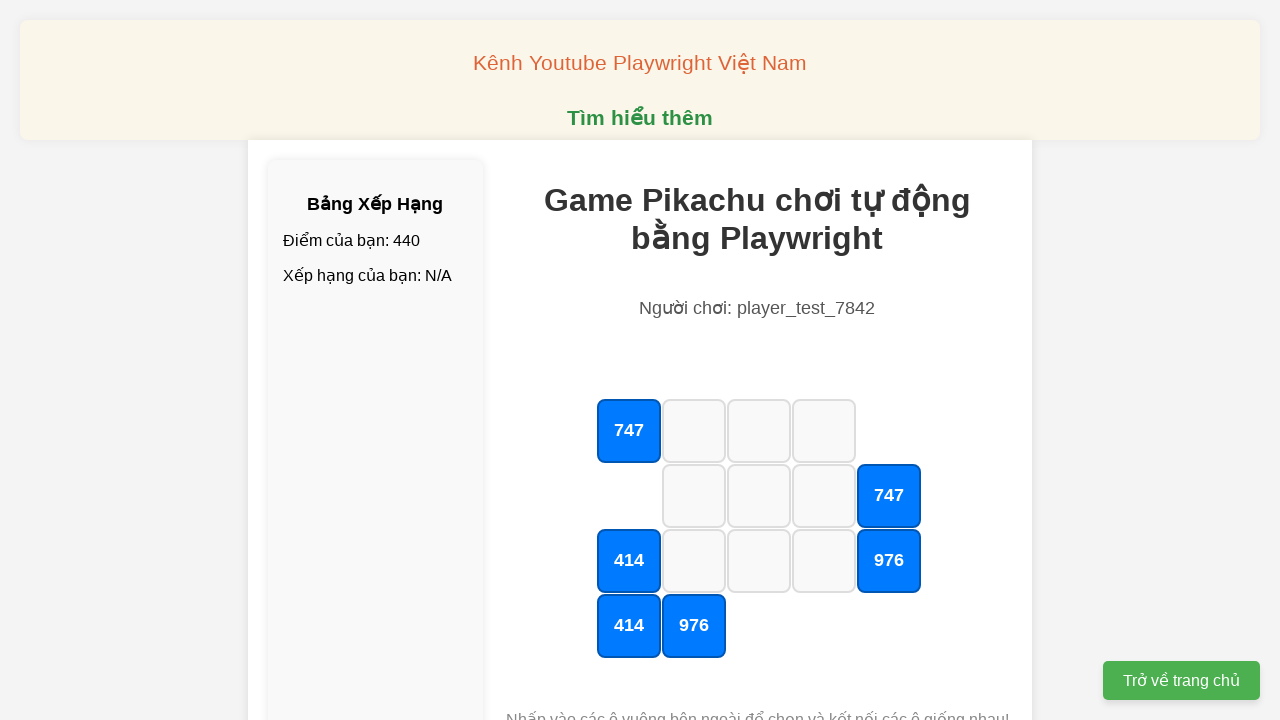

Located first available tile with text: 747
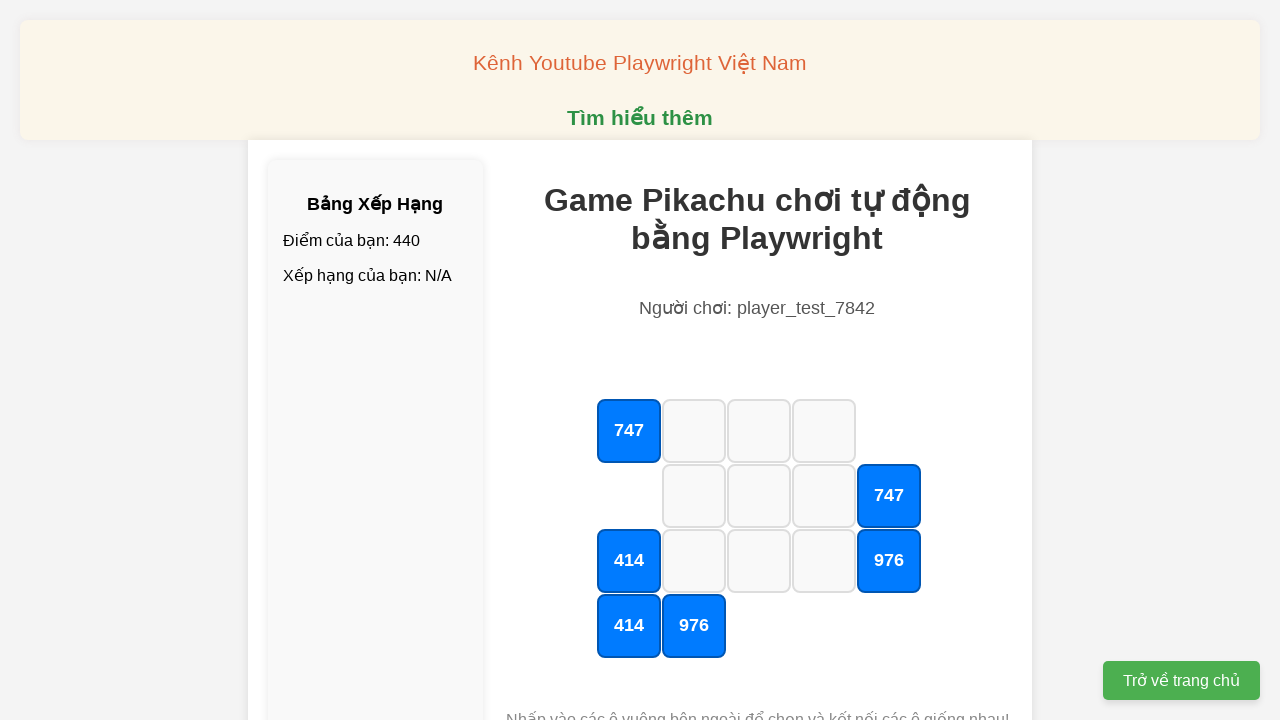

Clicked first tile with Pikachu '747' at (629, 431) on xpath=//div[@id='grid']//div[@class='outer'] >> nth=0
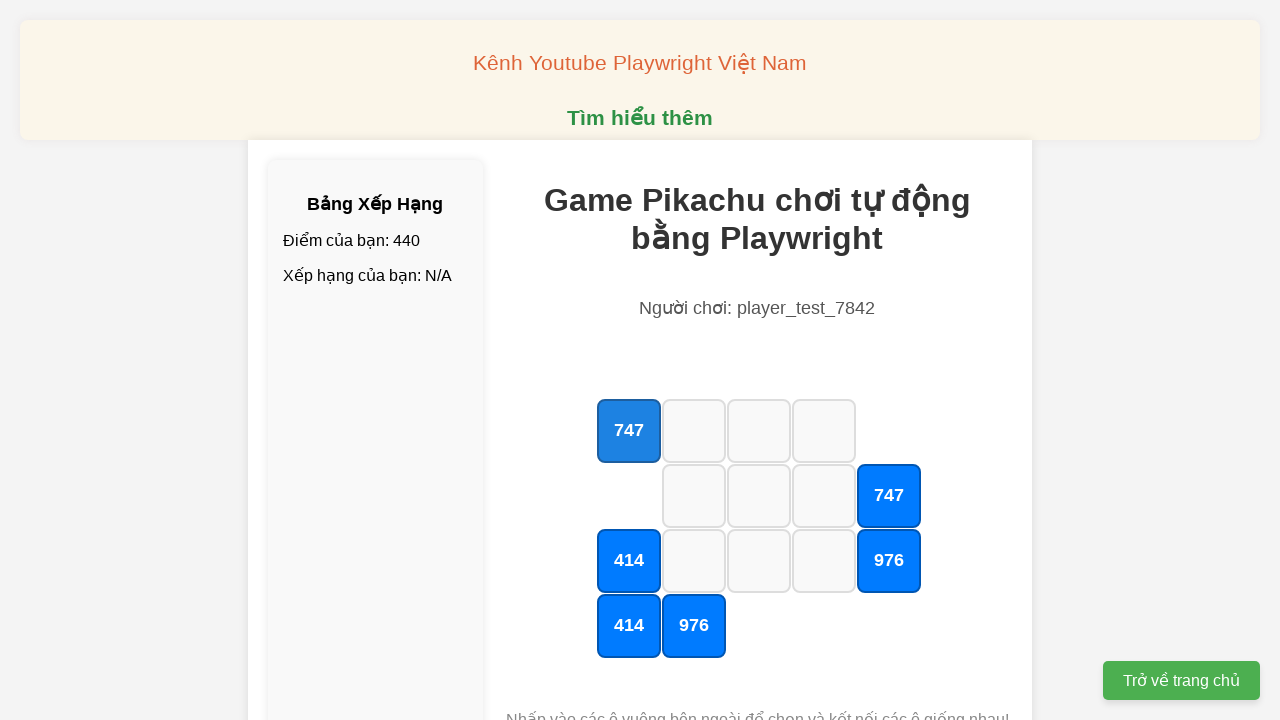

Clicked matching tile with Pikachu '747' at (889, 496) on //div[@id='grid']//div[@class='outer' and text()='747']
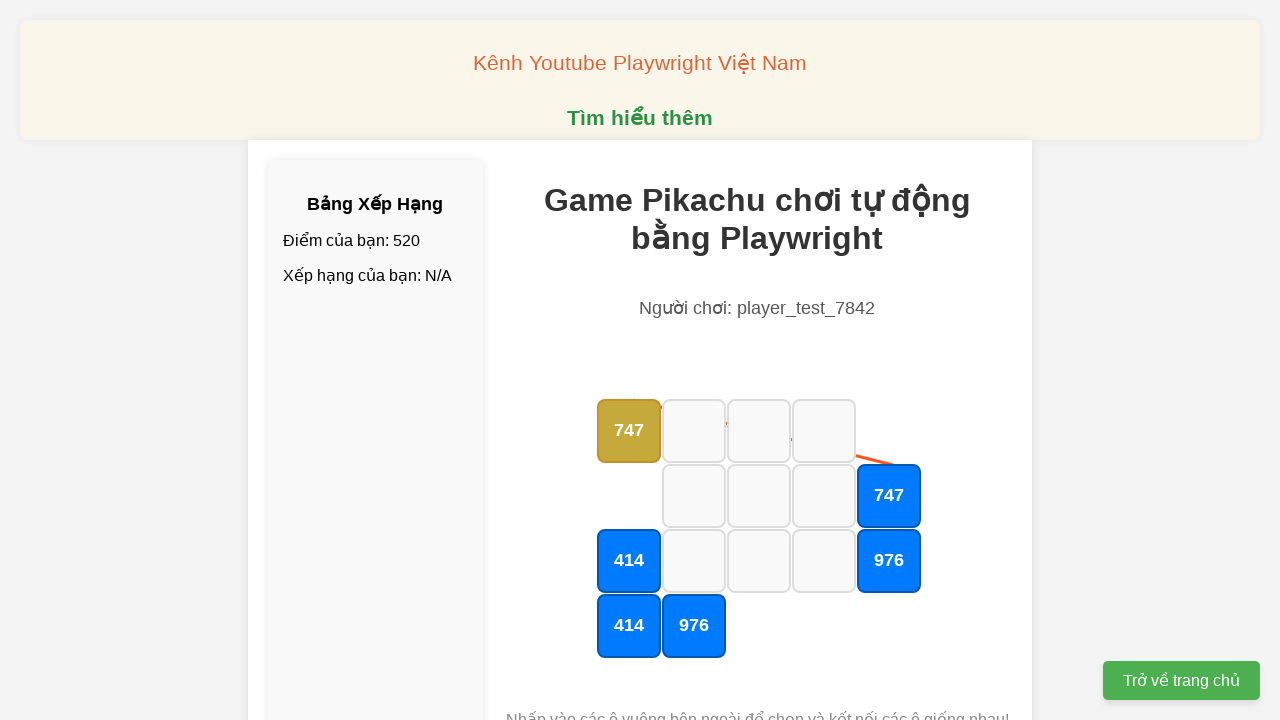

Waited 1 second for animation to complete
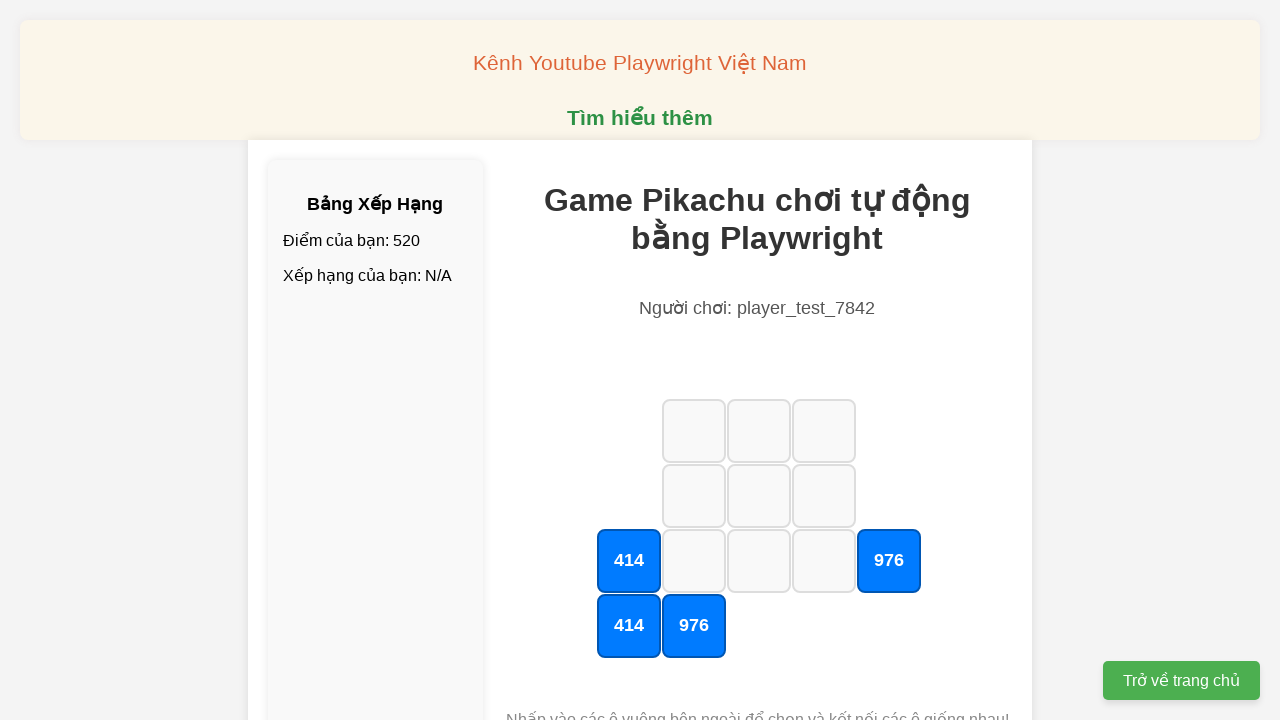

Located first available tile with text: 414
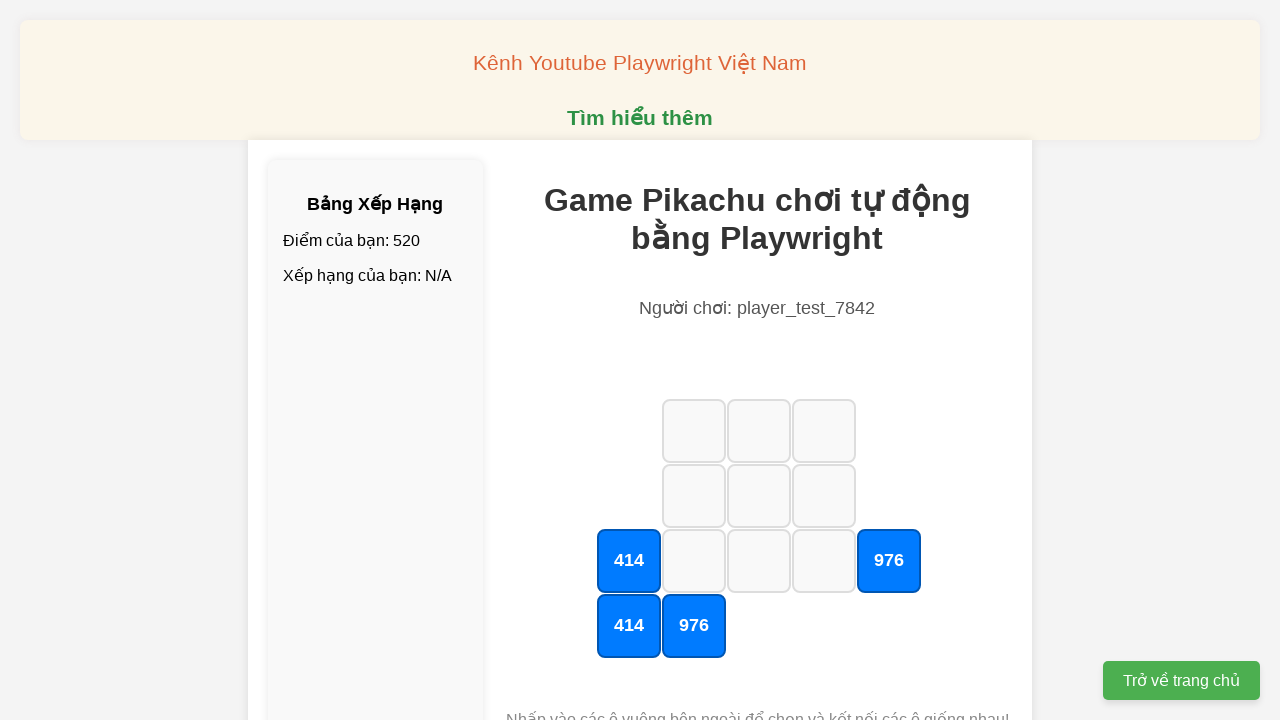

Clicked first tile with Pikachu '414' at (629, 561) on xpath=//div[@id='grid']//div[@class='outer'] >> nth=0
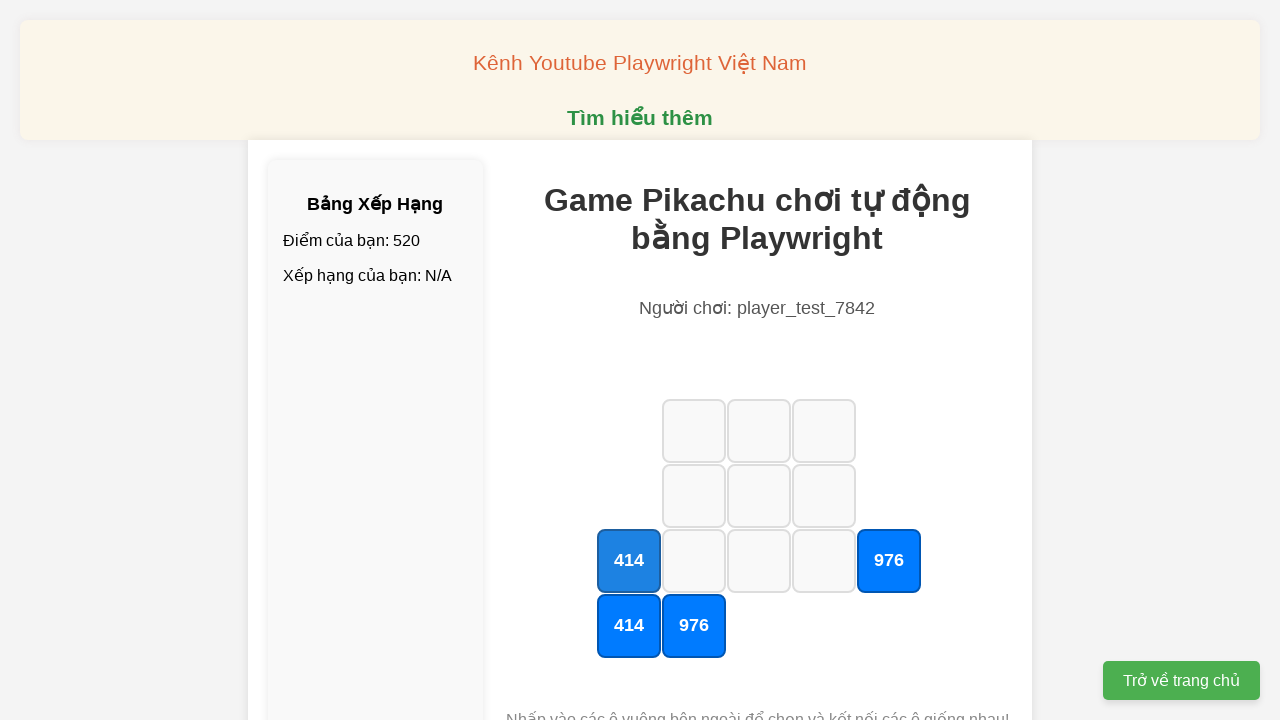

Clicked matching tile with Pikachu '414' at (629, 626) on //div[@id='grid']//div[@class='outer' and text()='414']
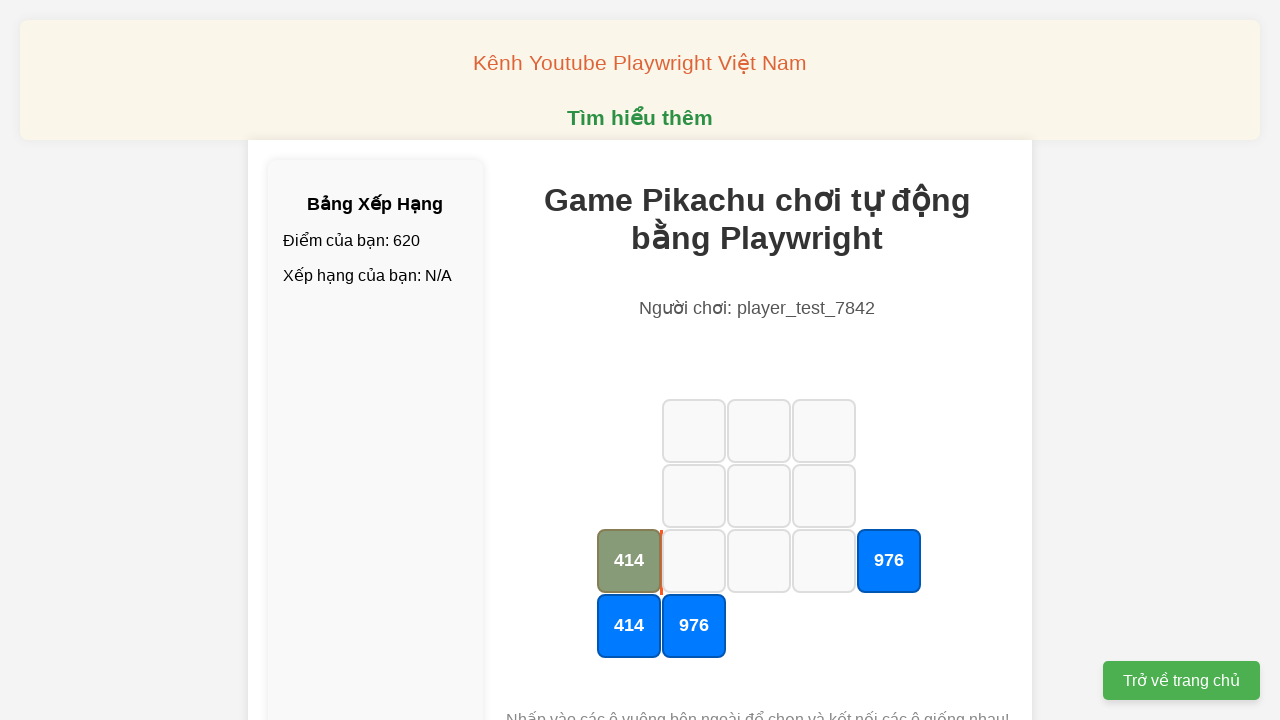

Waited 1 second for animation to complete
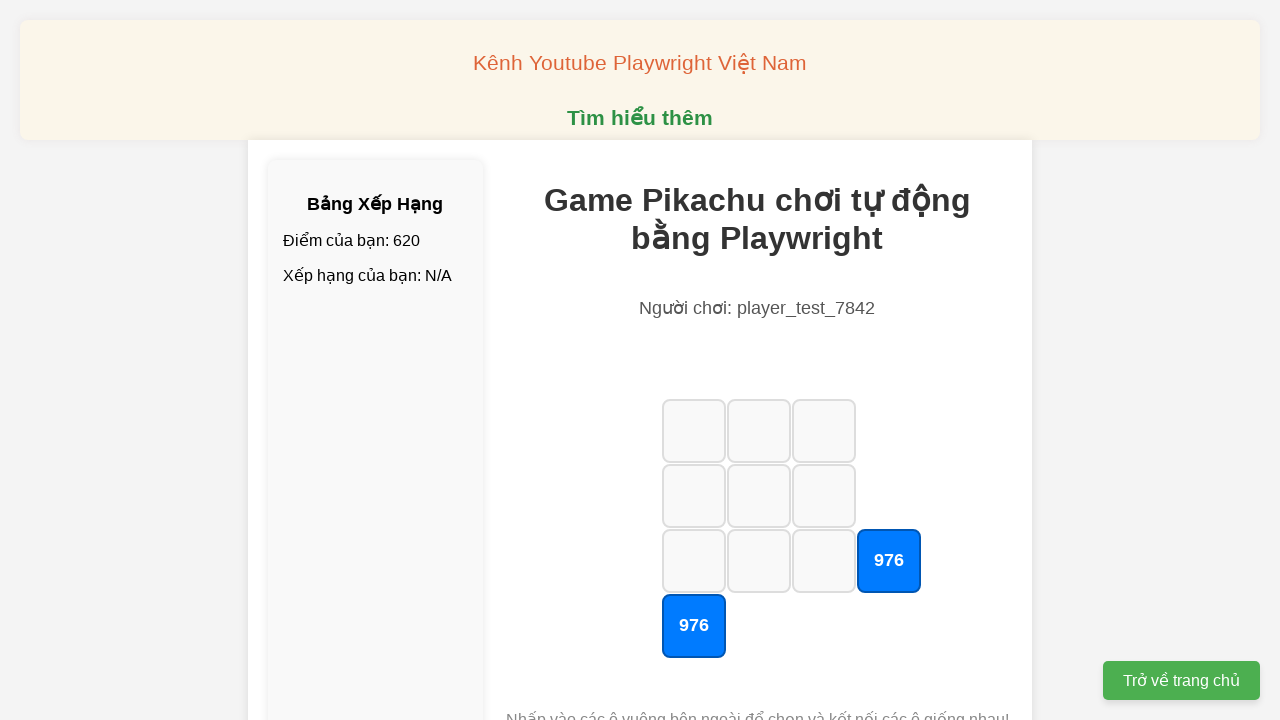

Located first available tile with text: 976
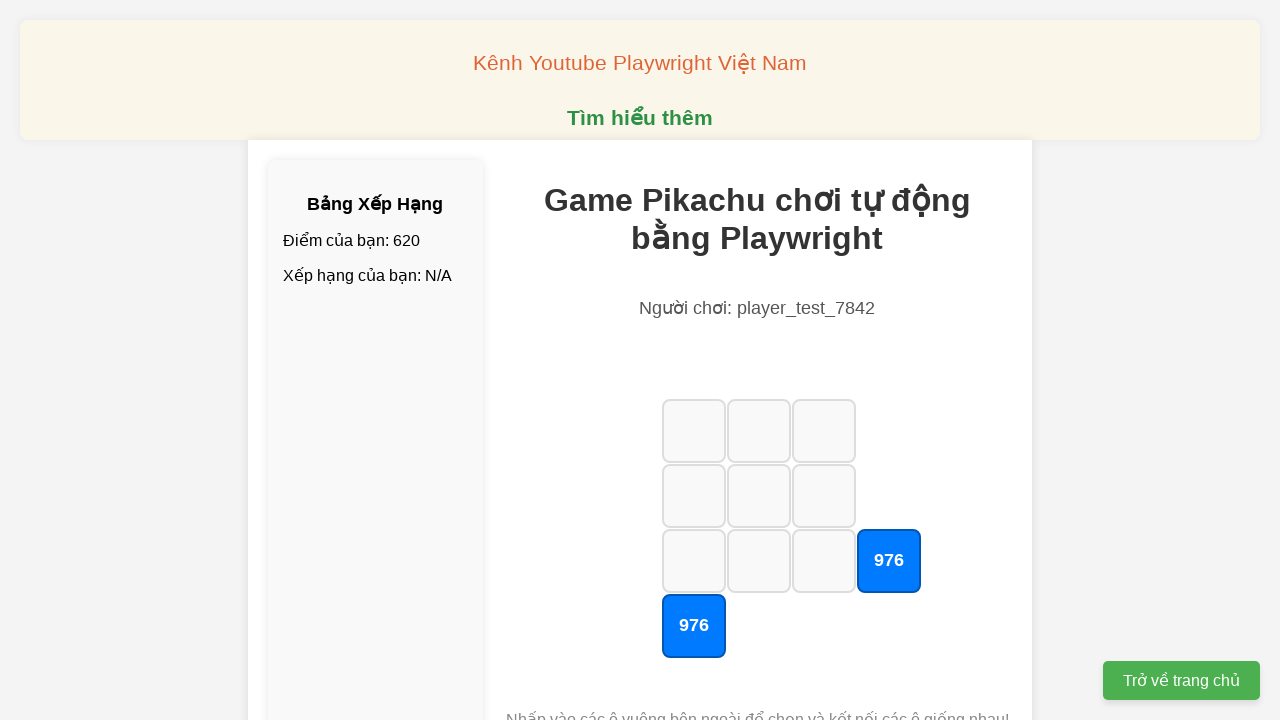

Clicked first tile with Pikachu '976' at (889, 561) on xpath=//div[@id='grid']//div[@class='outer'] >> nth=0
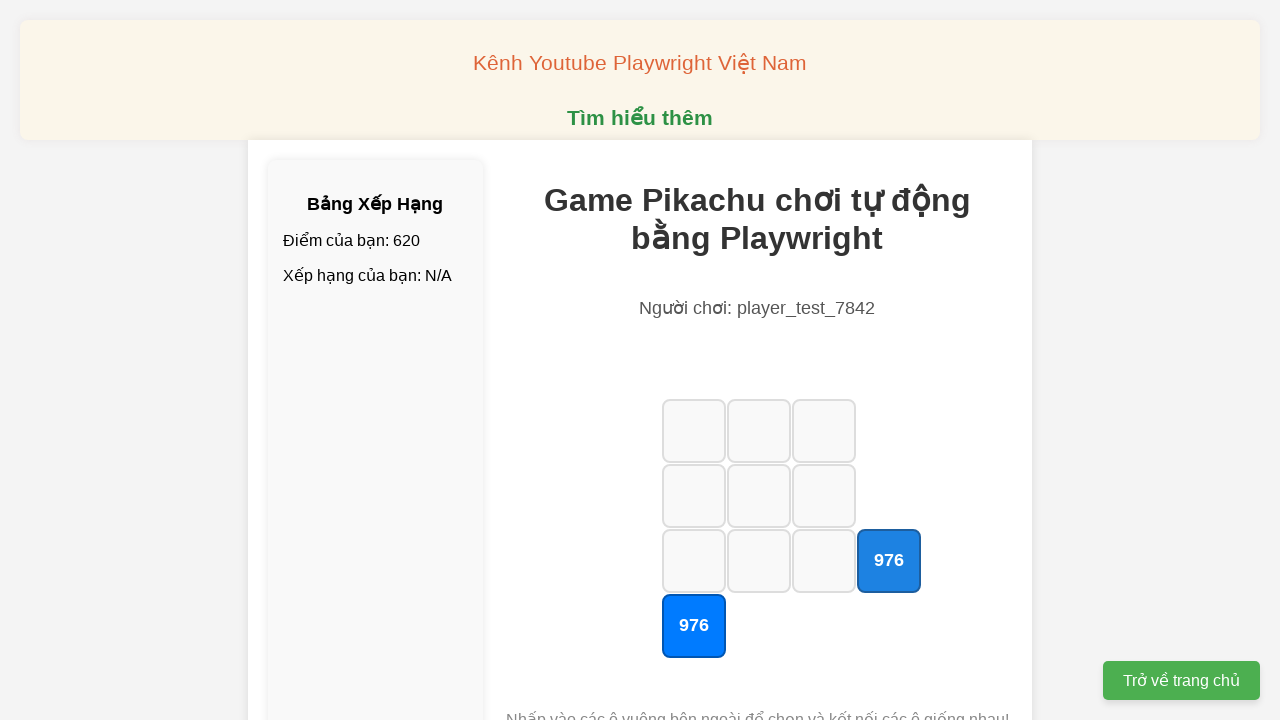

Clicked matching tile with Pikachu '976' at (694, 626) on //div[@id='grid']//div[@class='outer' and text()='976']
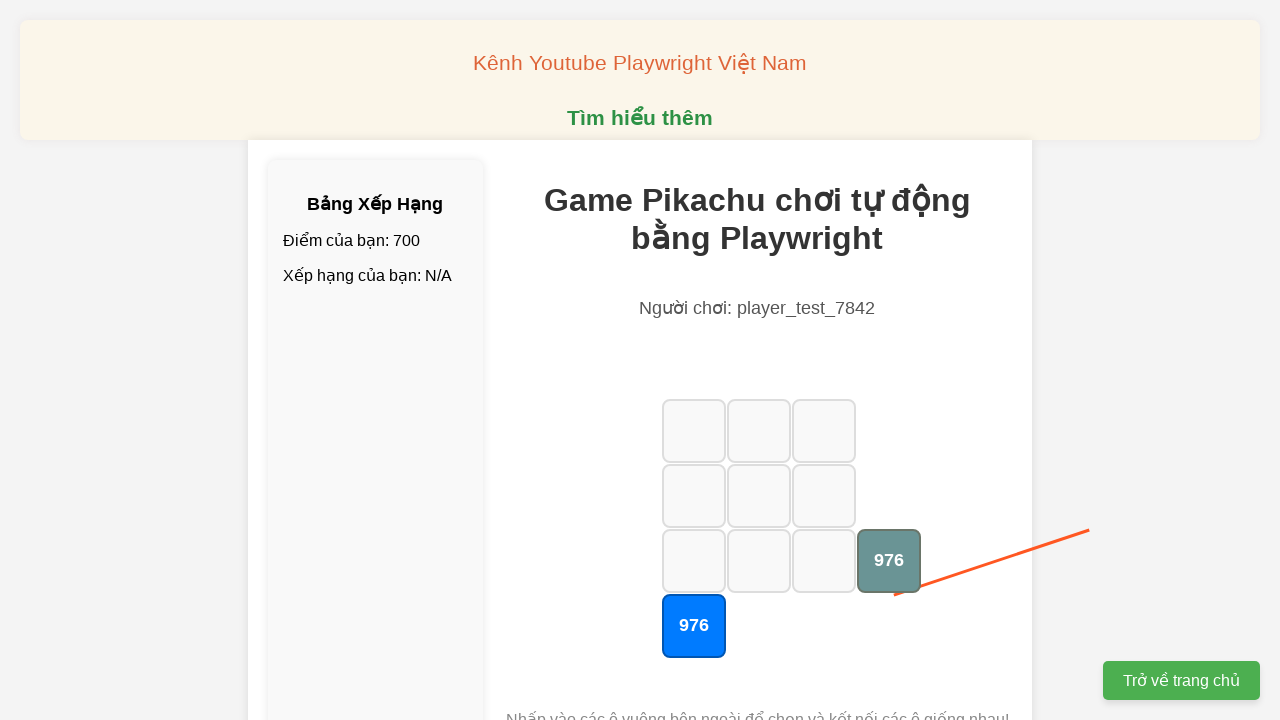

Waited 1 second for animation to complete
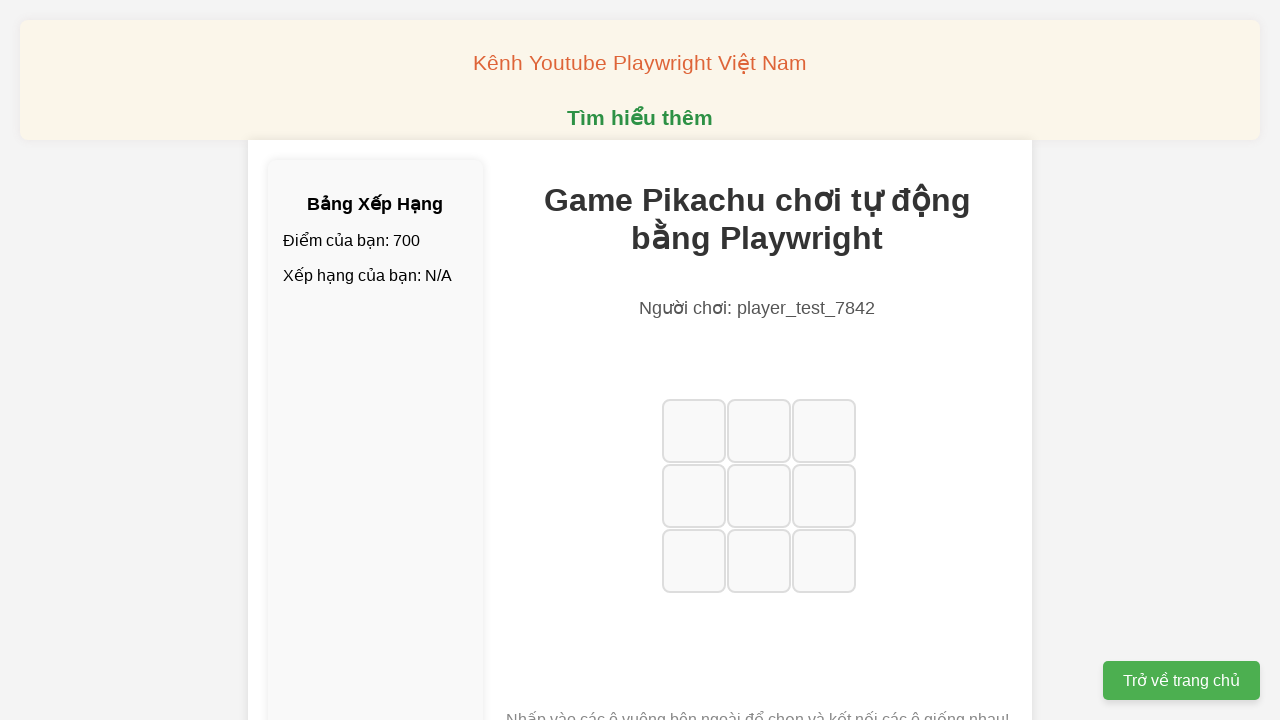

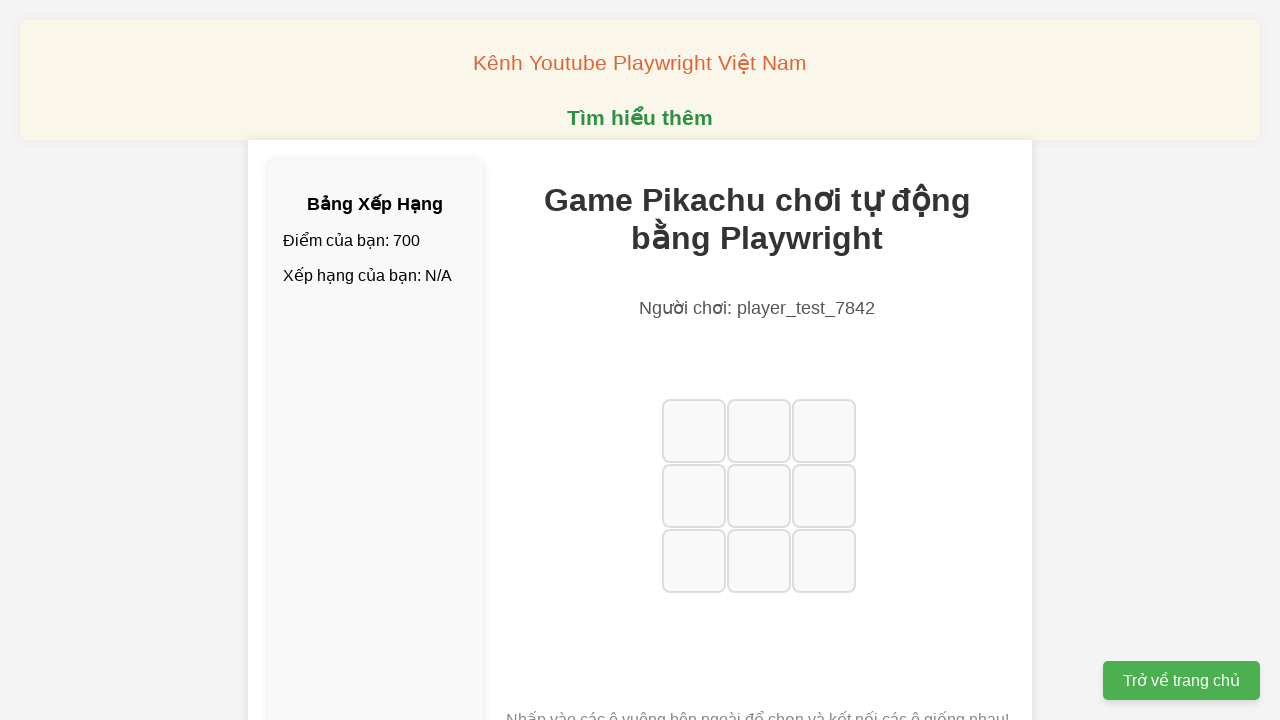